Tests opening multiple footer links in new tabs using keyboard shortcuts (Ctrl+Enter) and then iterates through all opened browser tabs/windows to verify they loaded correctly.

Starting URL: http://qaclickacademy.com/practice.php

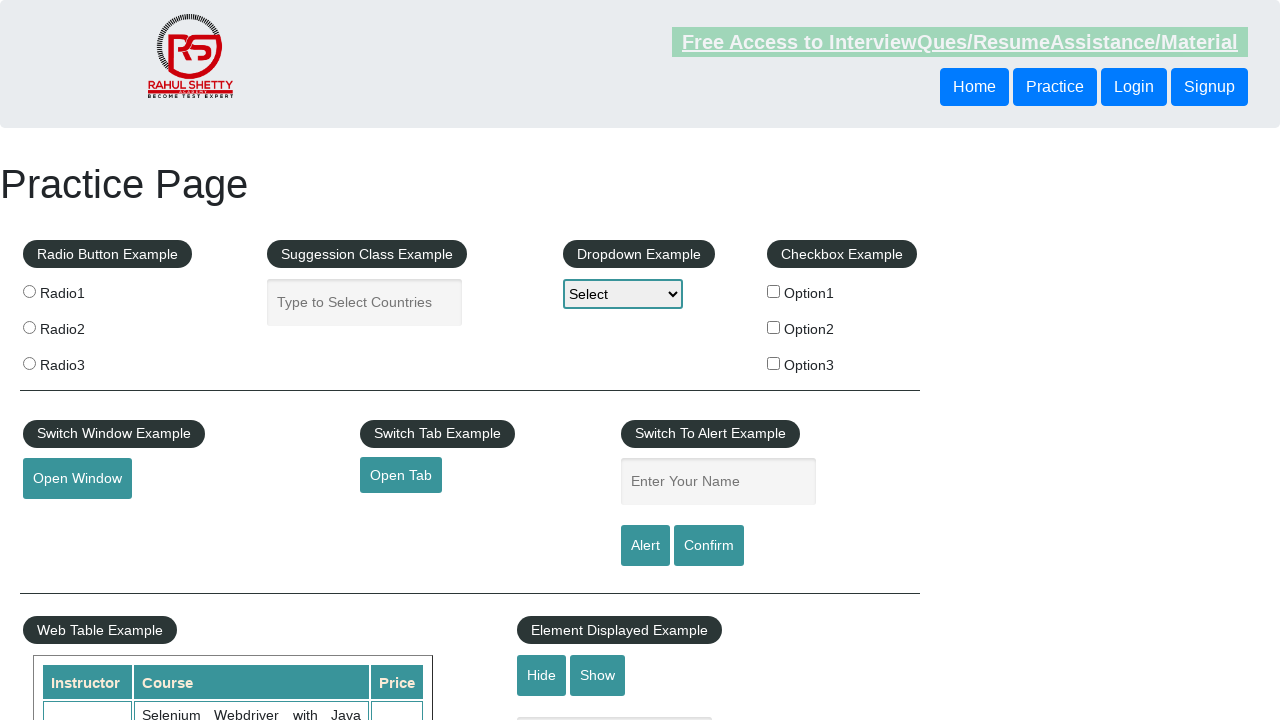

Set viewport size to 1920x1080
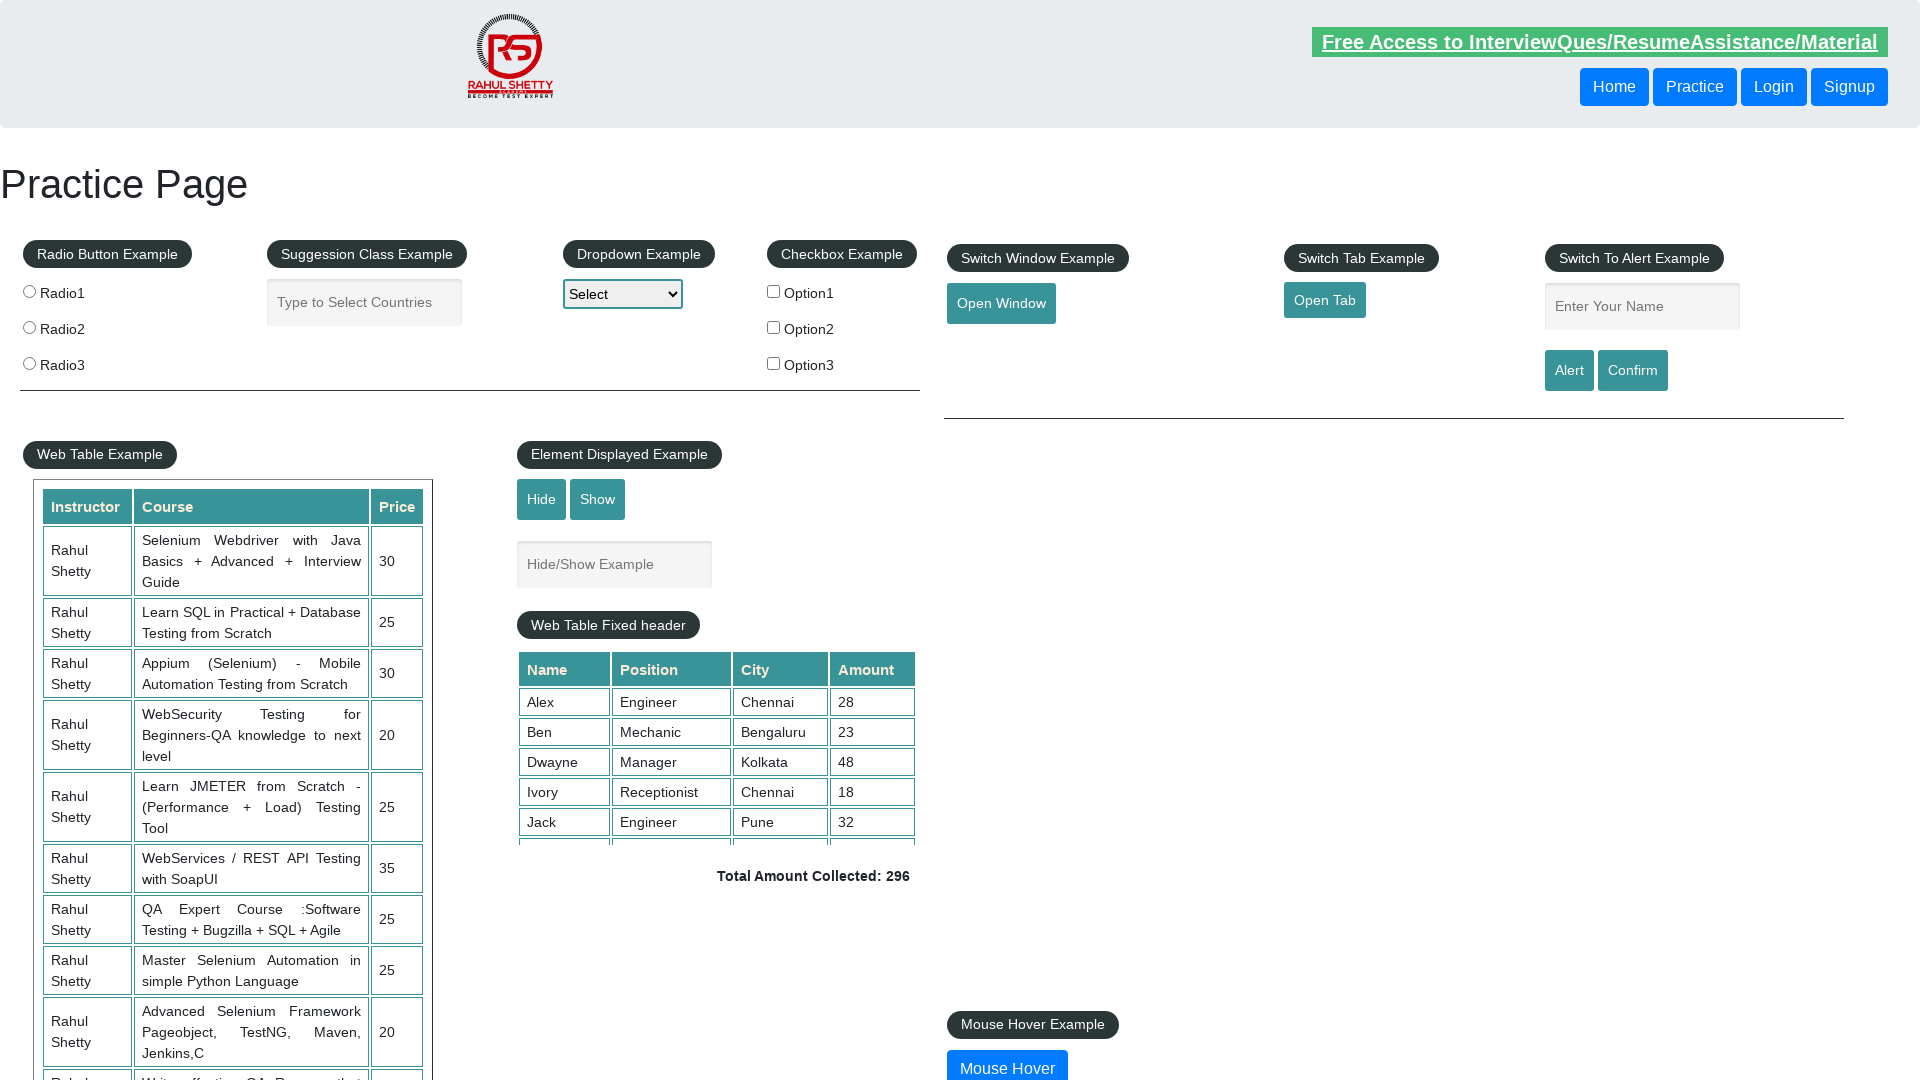

Located footer element with id 'gf-BIG'
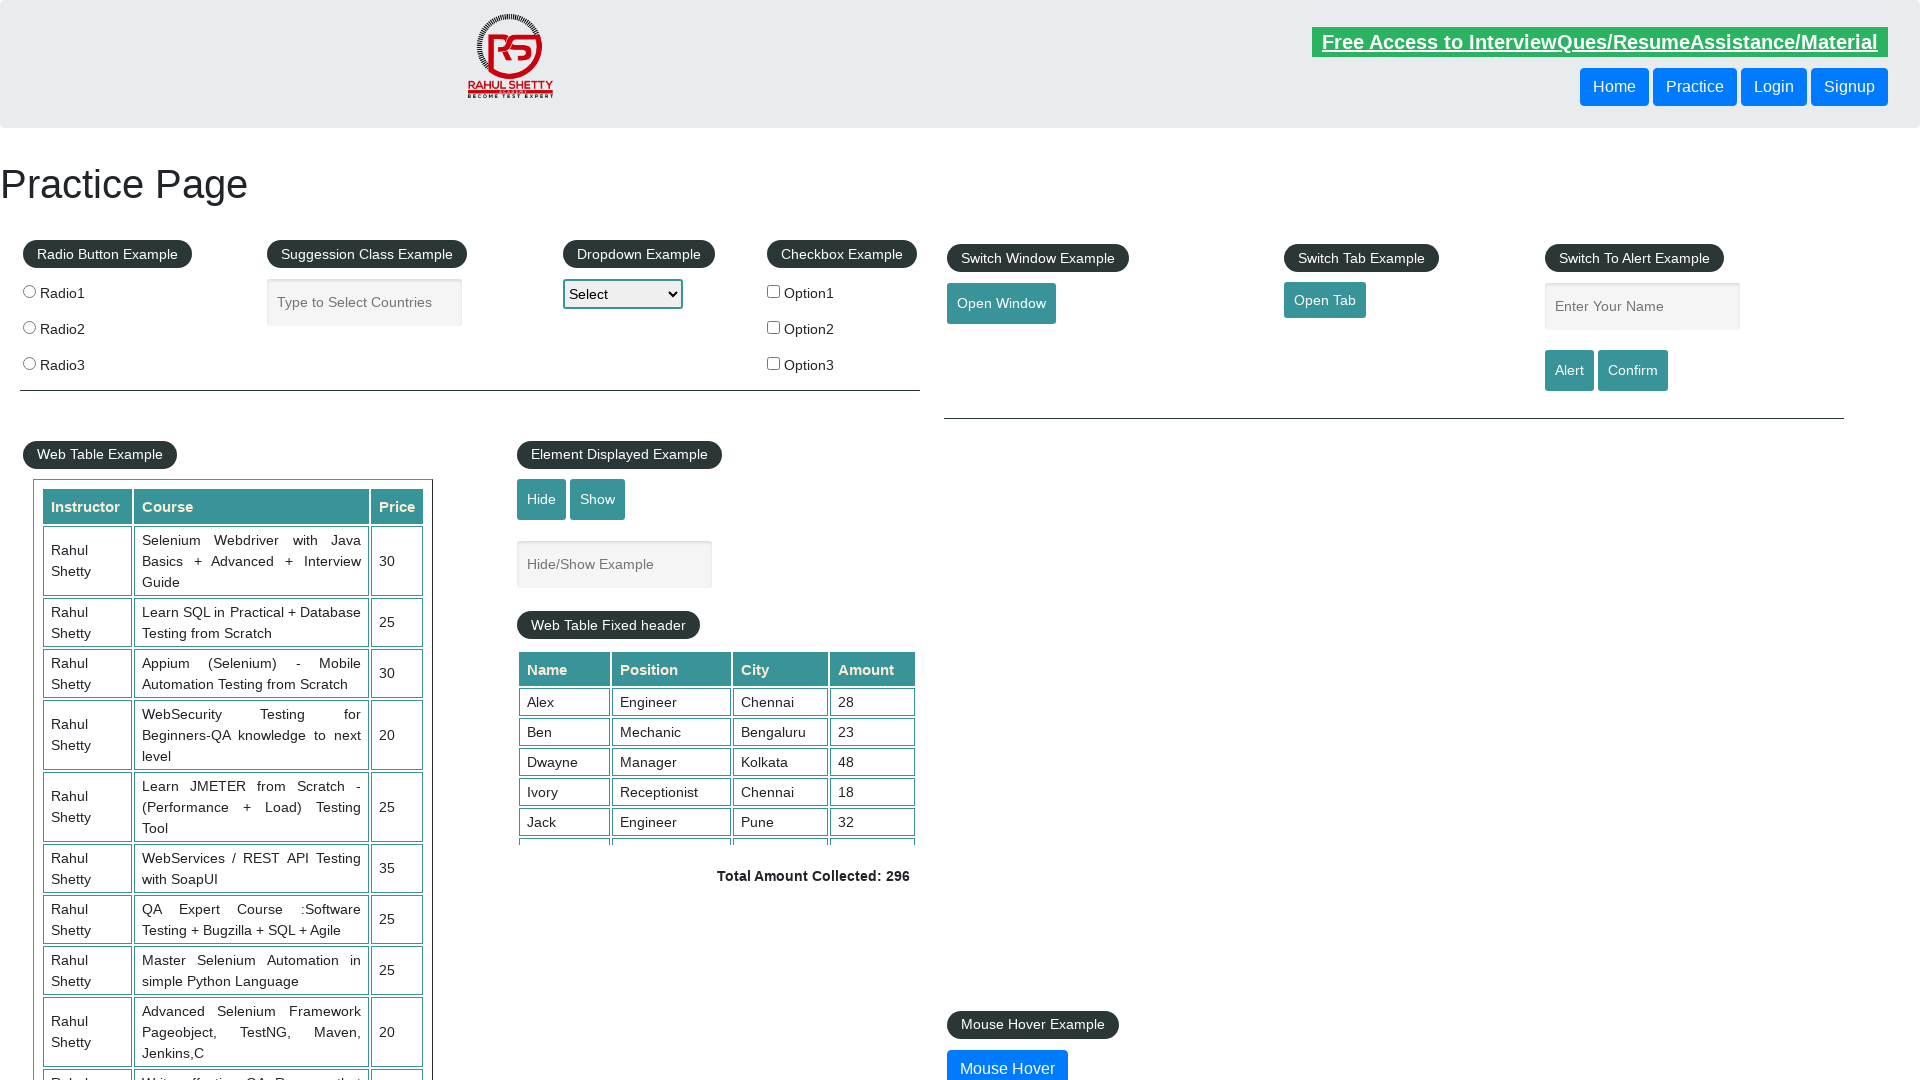

Located first column of links in footer
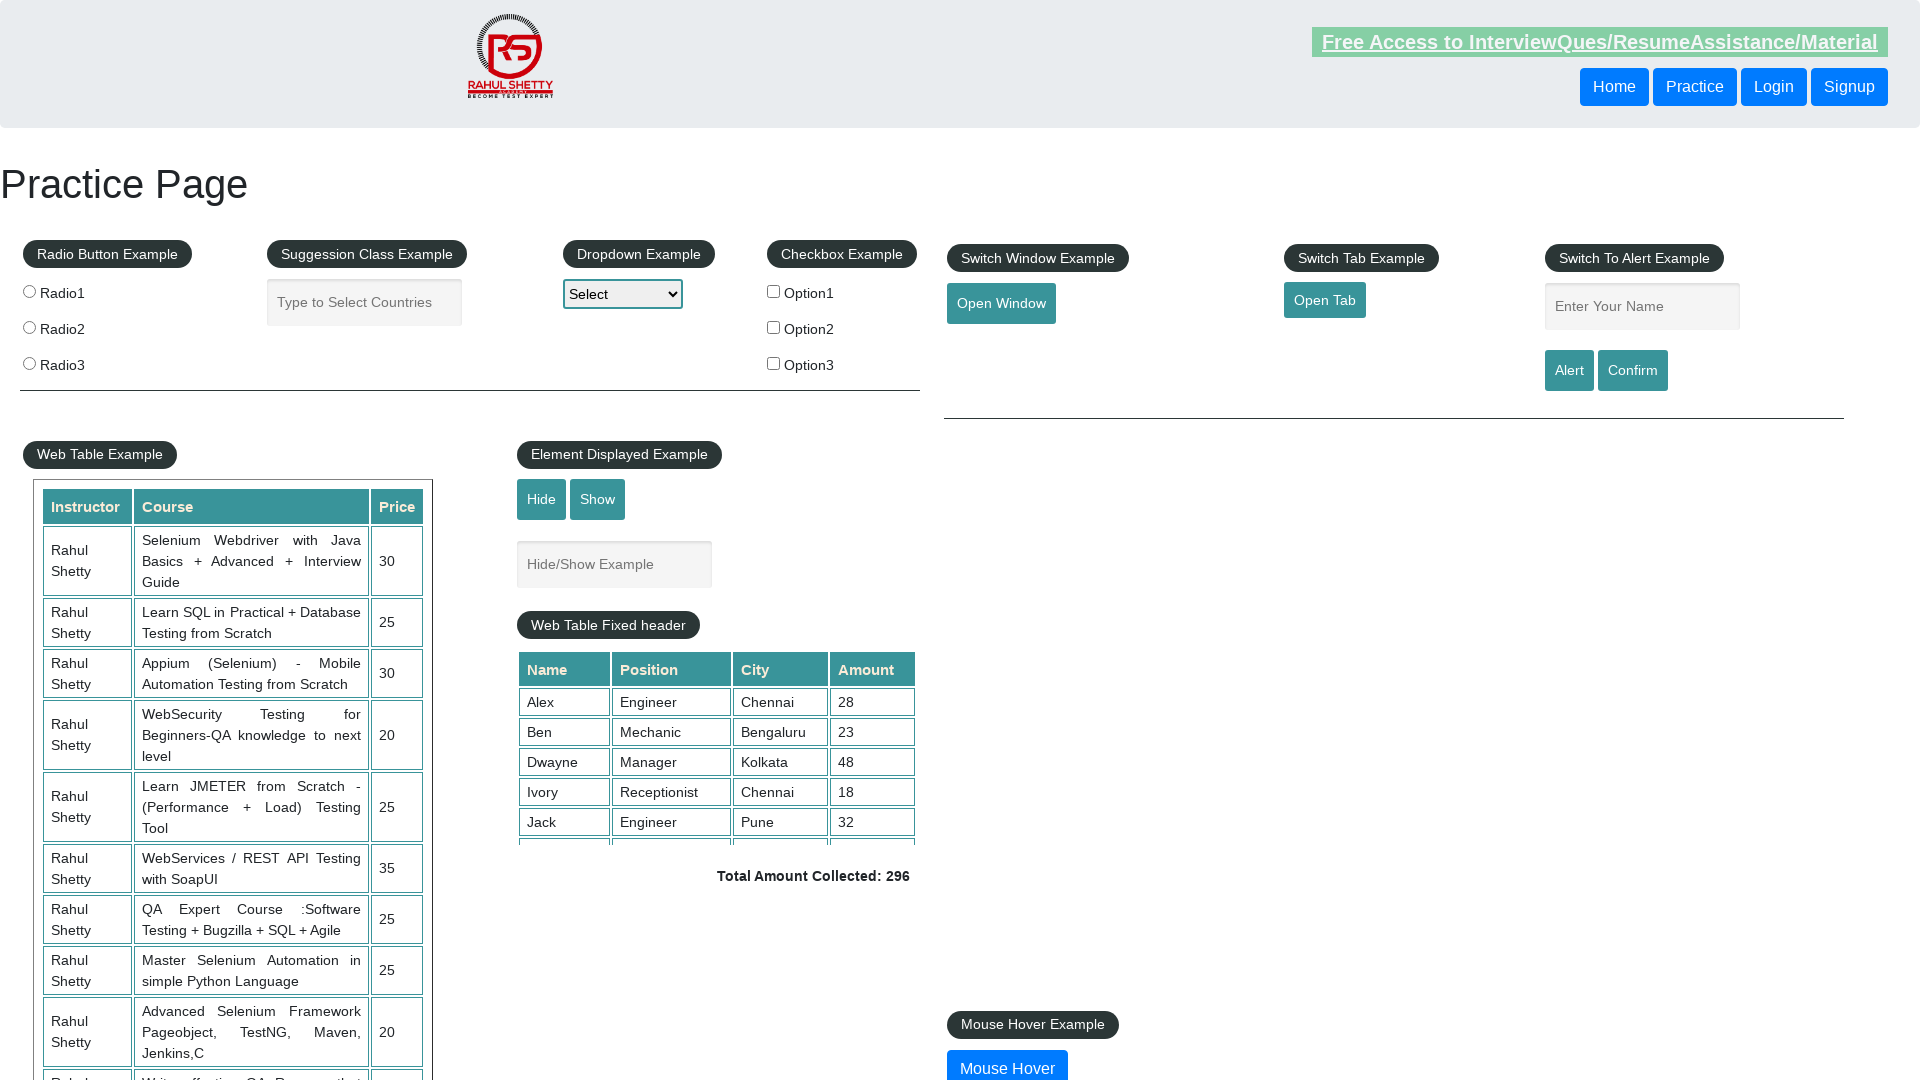

Found 5 links in footer column
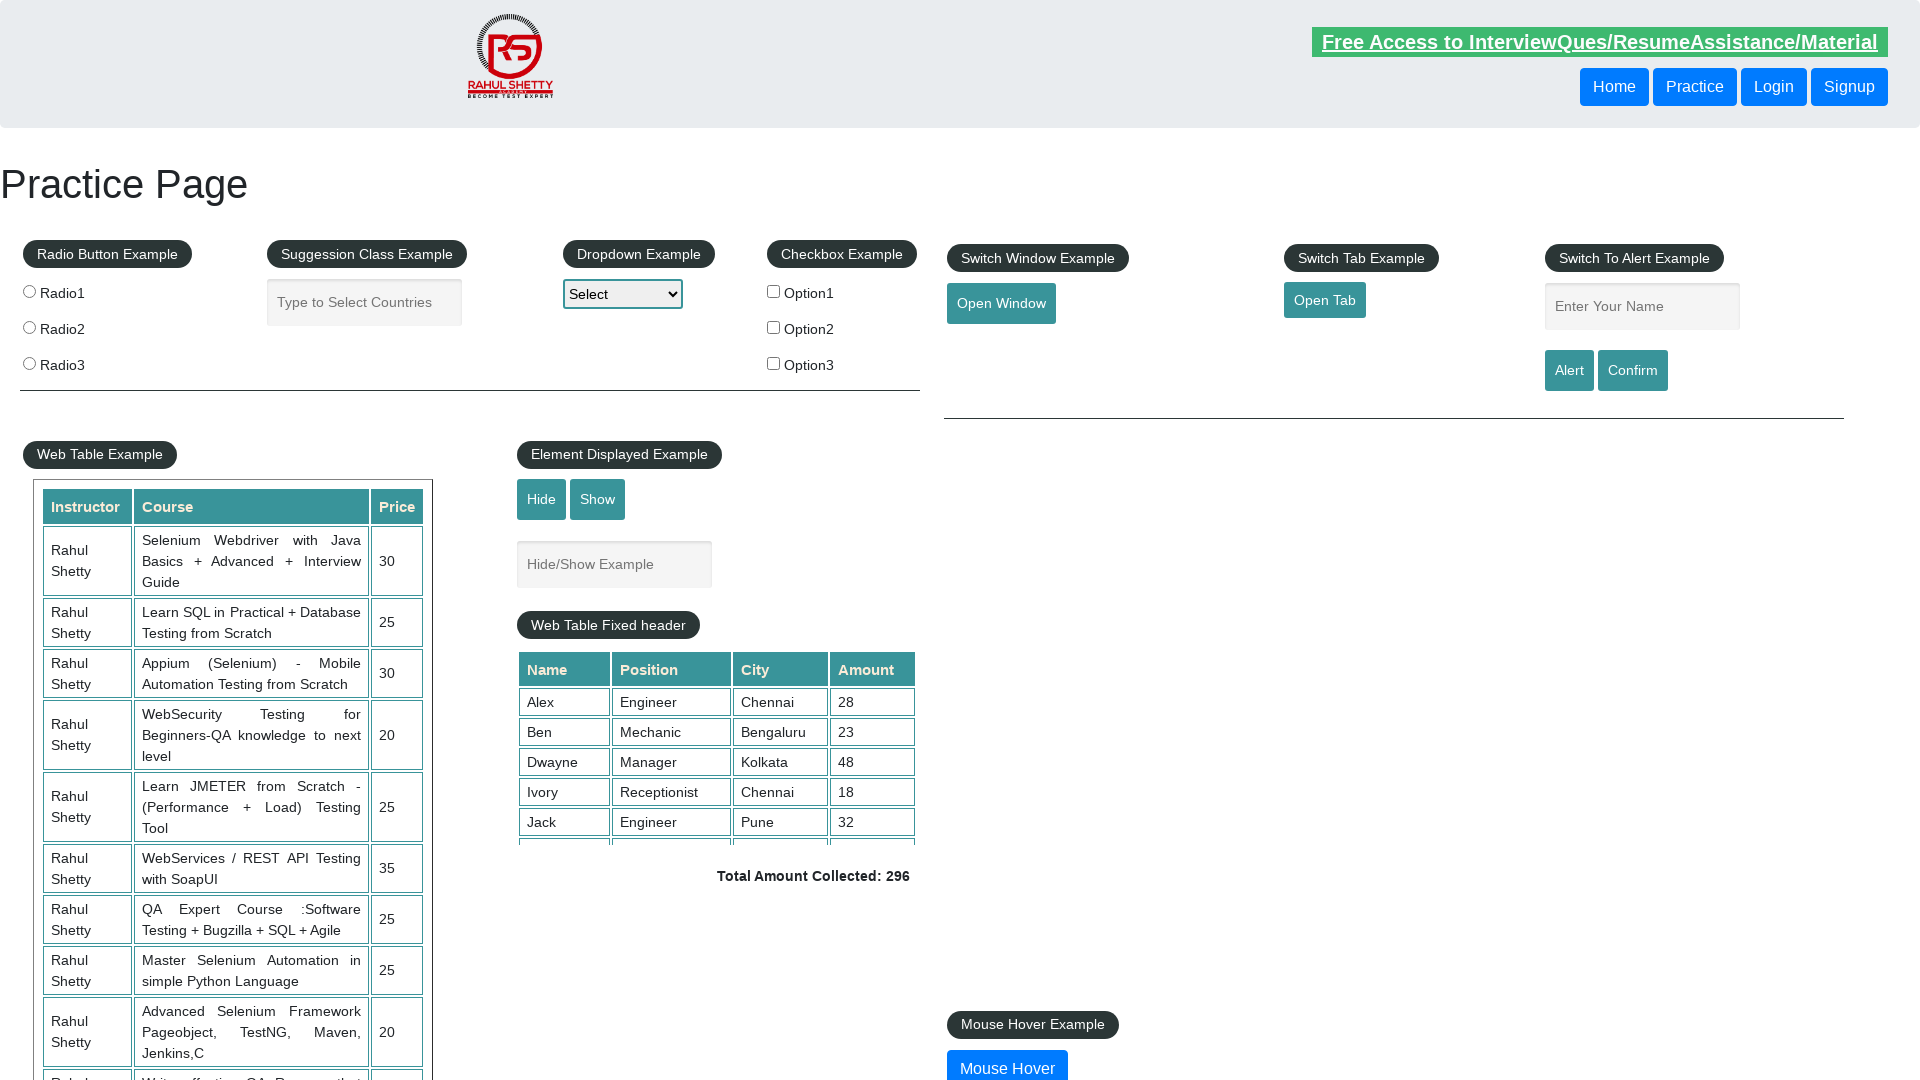

Opened footer link 1 in new tab using Ctrl+Enter on xpath=//div[@id='gf-BIG'] >> xpath=//tbody/tr[1]/td[1]/ul[1] >> a >> nth=0
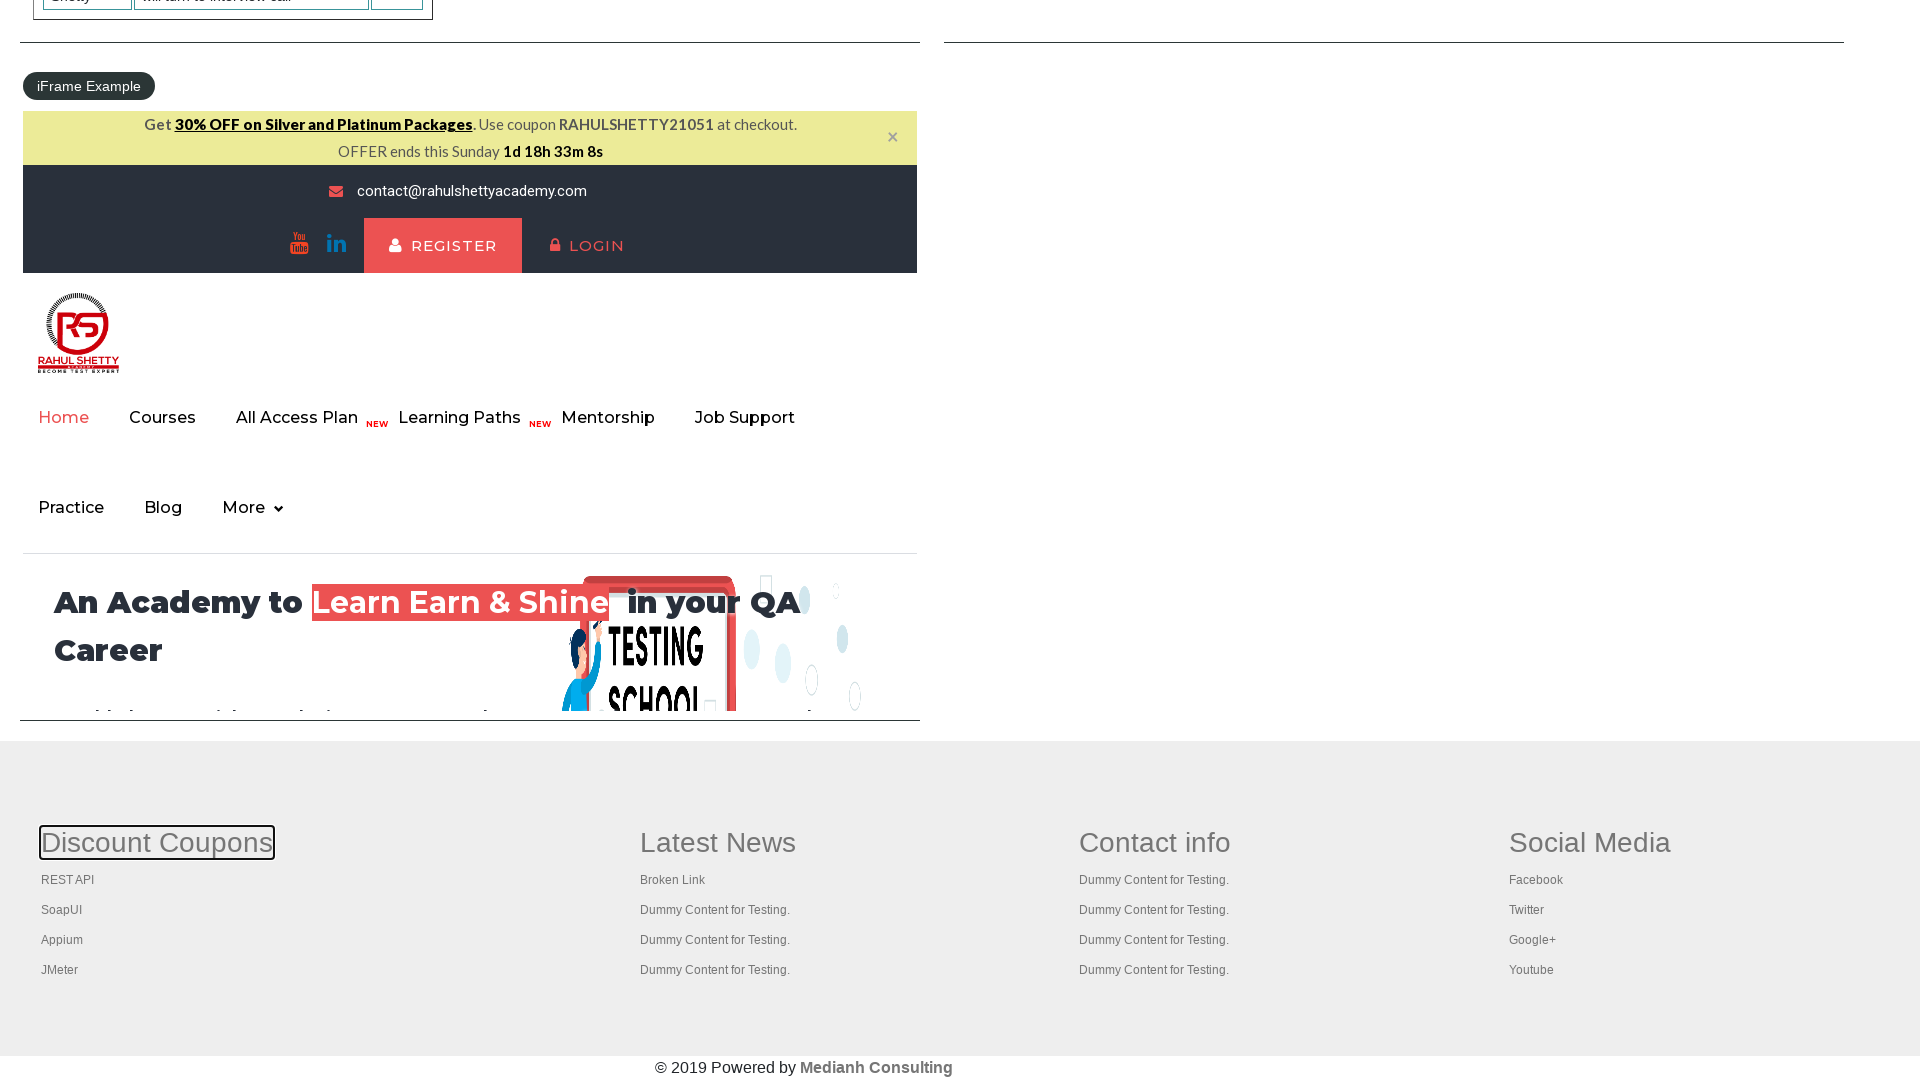

Waited 500ms before opening next link
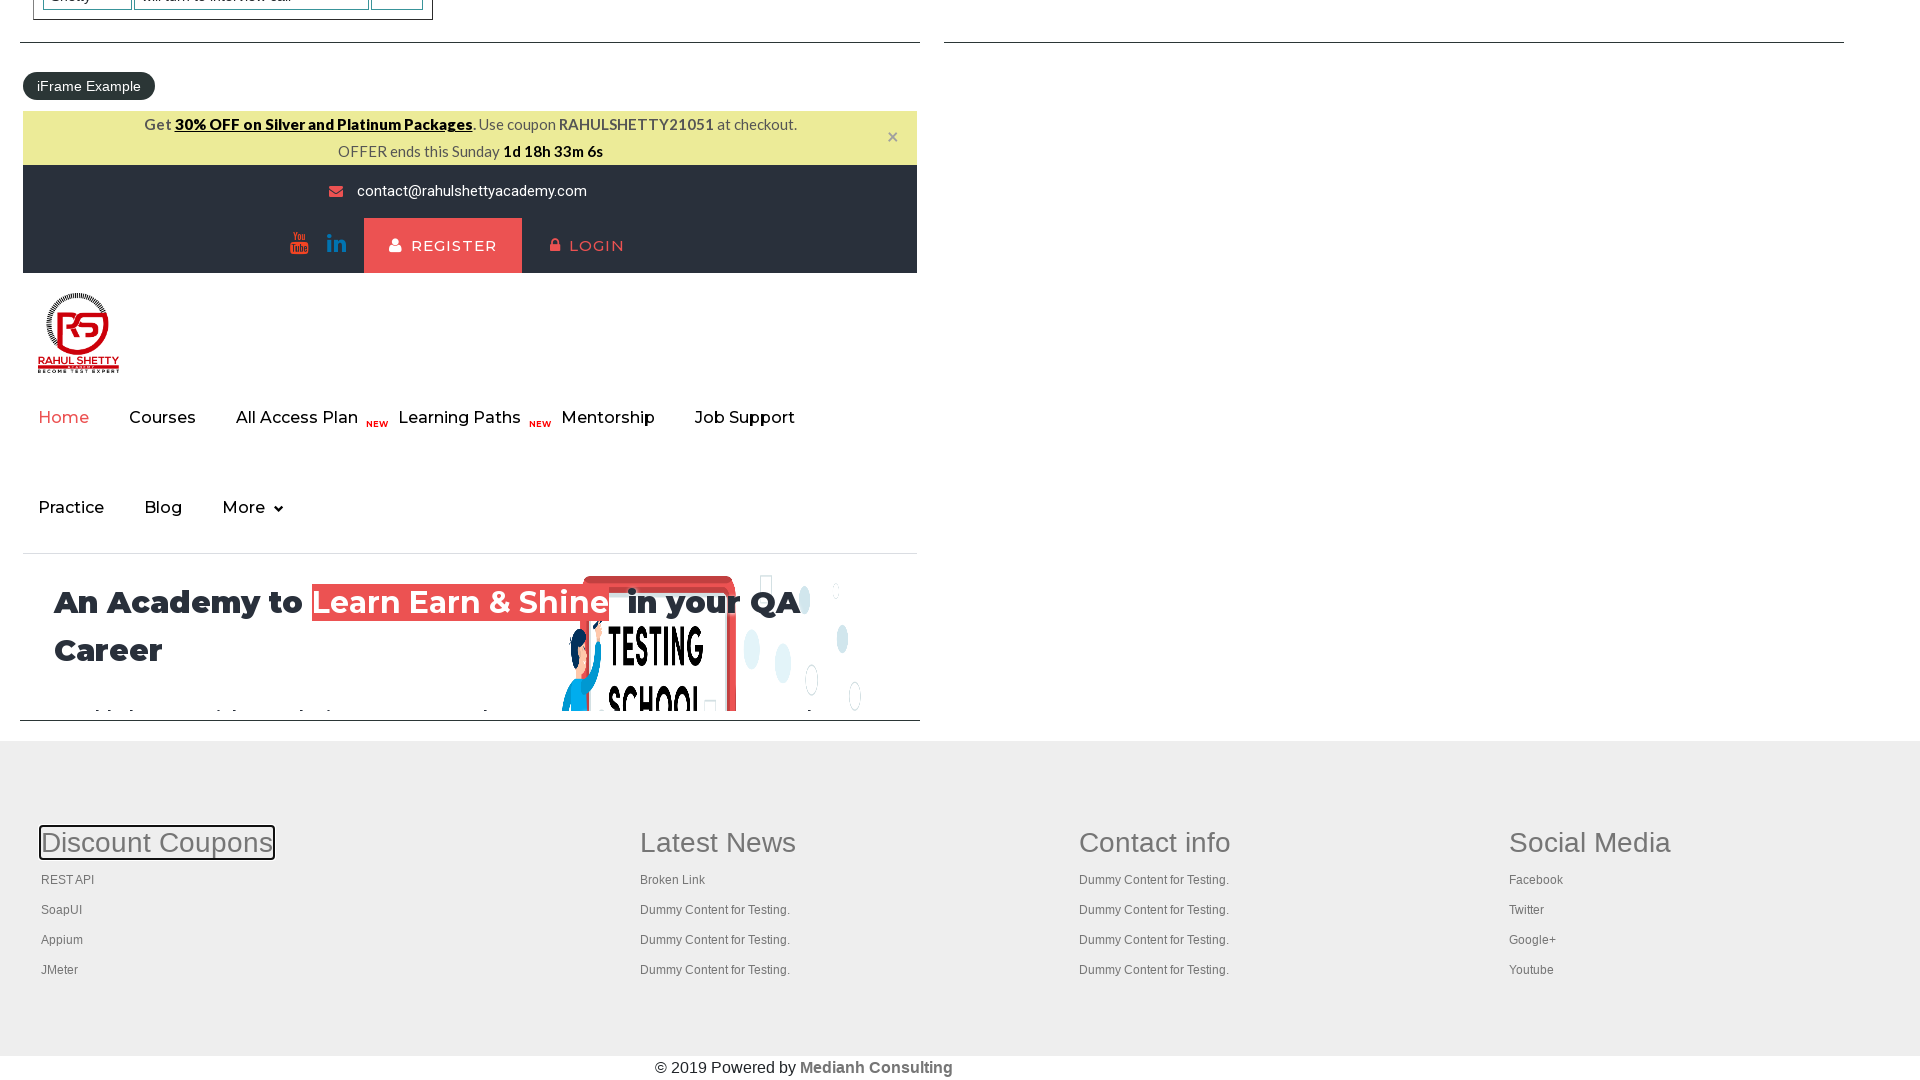

Opened footer link 2 in new tab using Ctrl+Enter on xpath=//div[@id='gf-BIG'] >> xpath=//tbody/tr[1]/td[1]/ul[1] >> a >> nth=1
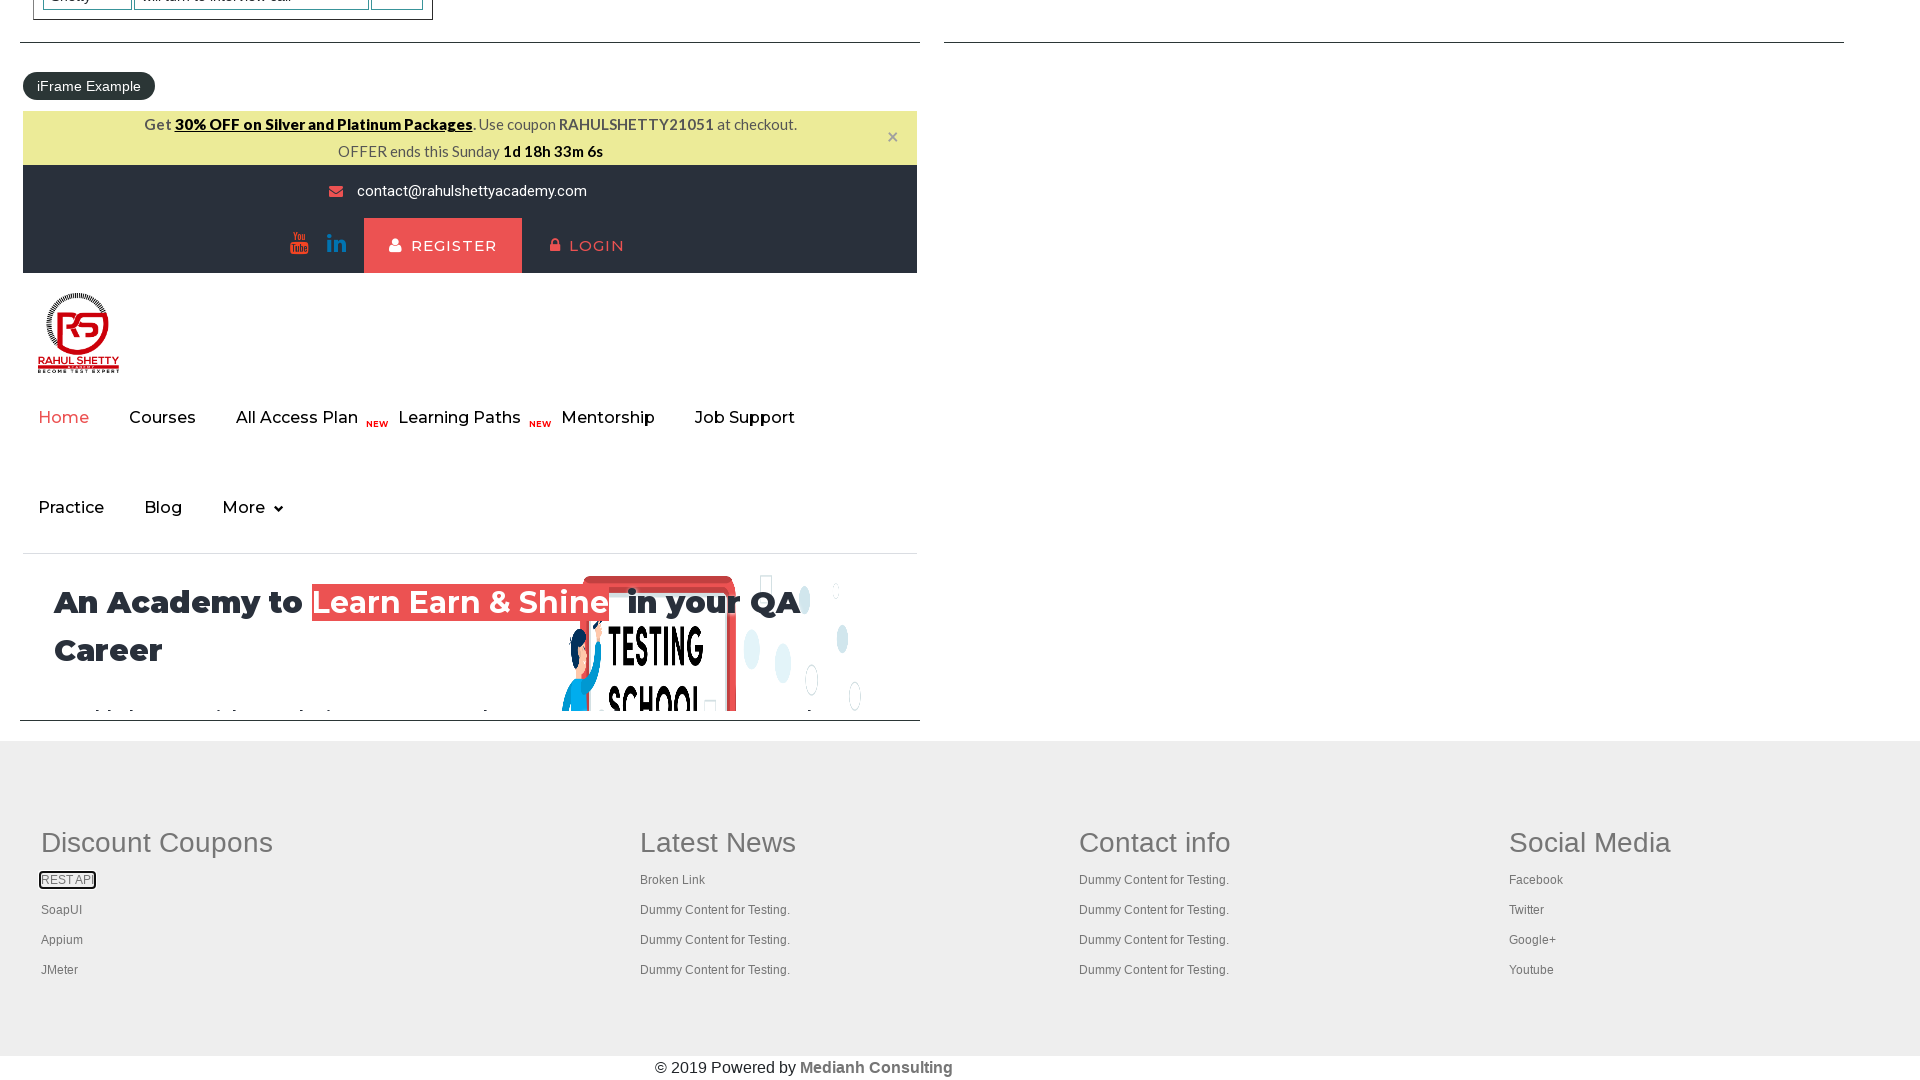

Waited 500ms before opening next link
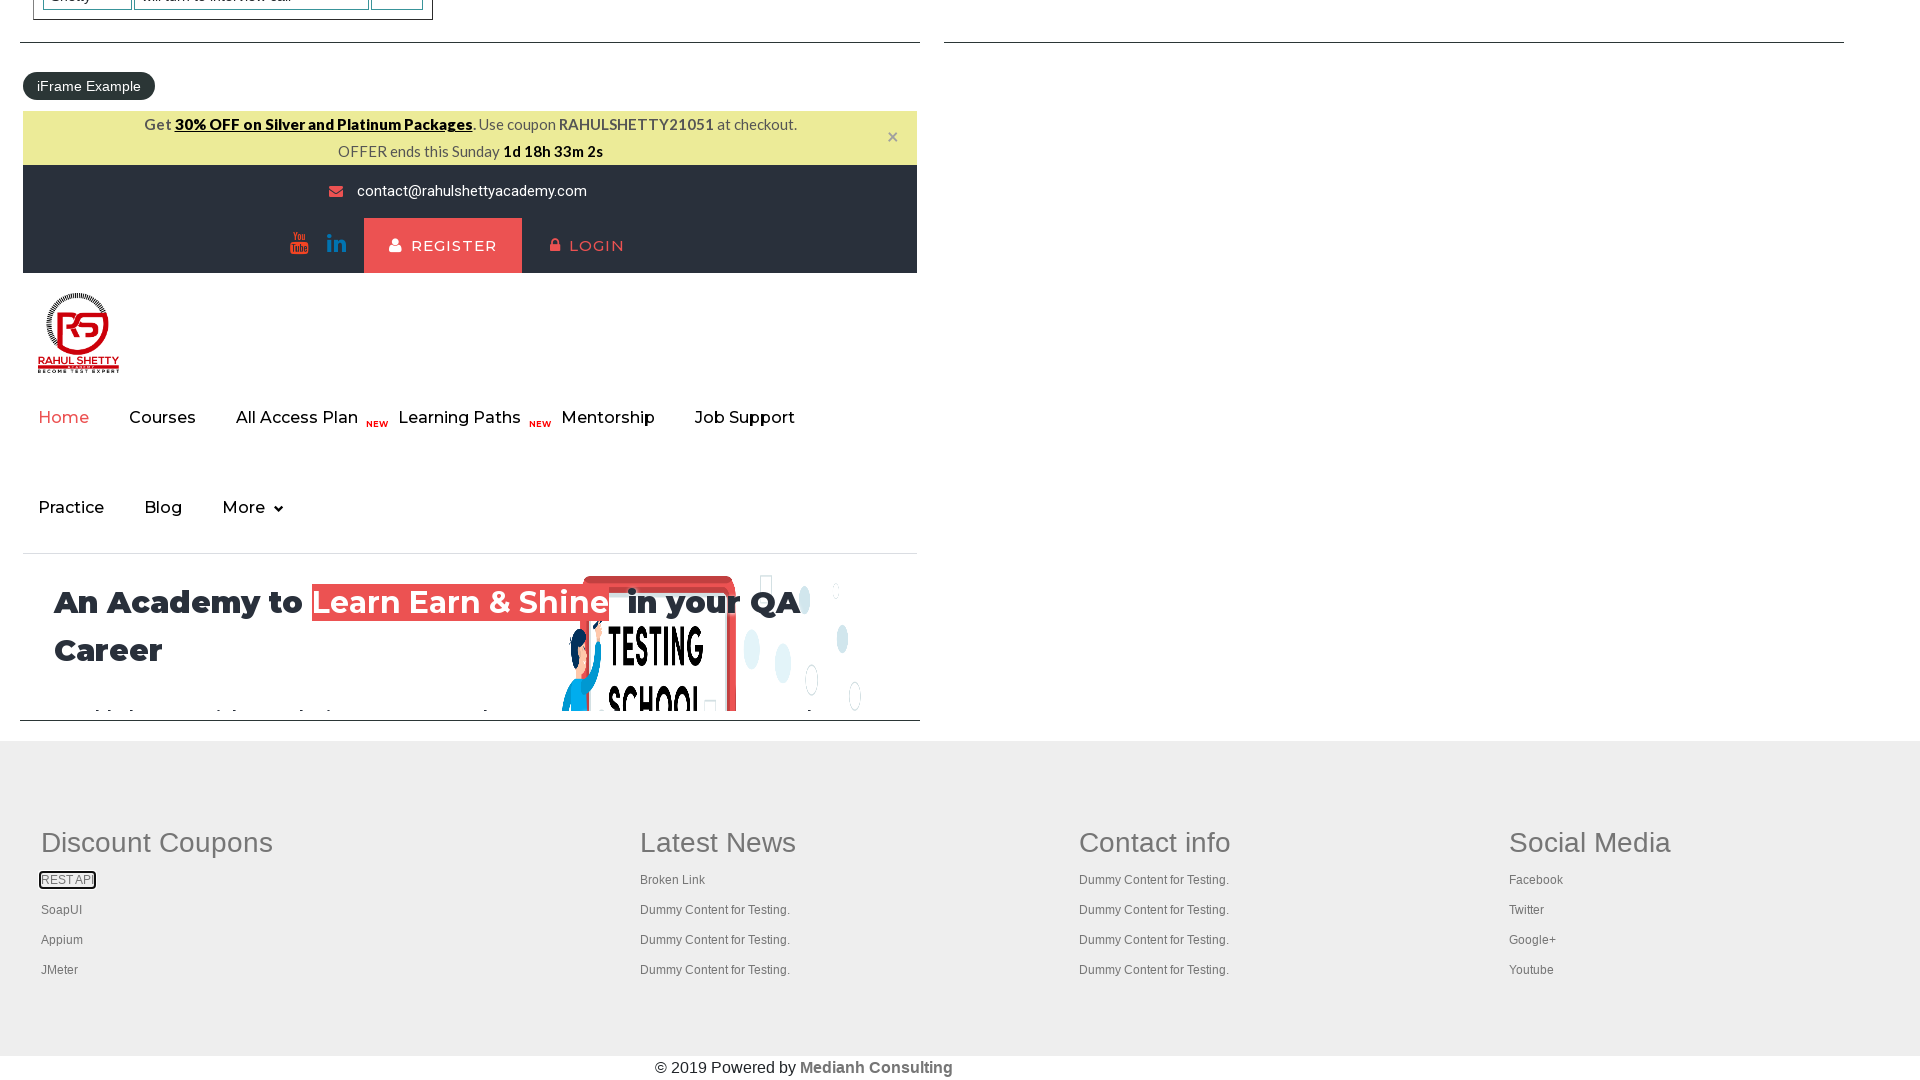

Opened footer link 3 in new tab using Ctrl+Enter on xpath=//div[@id='gf-BIG'] >> xpath=//tbody/tr[1]/td[1]/ul[1] >> a >> nth=2
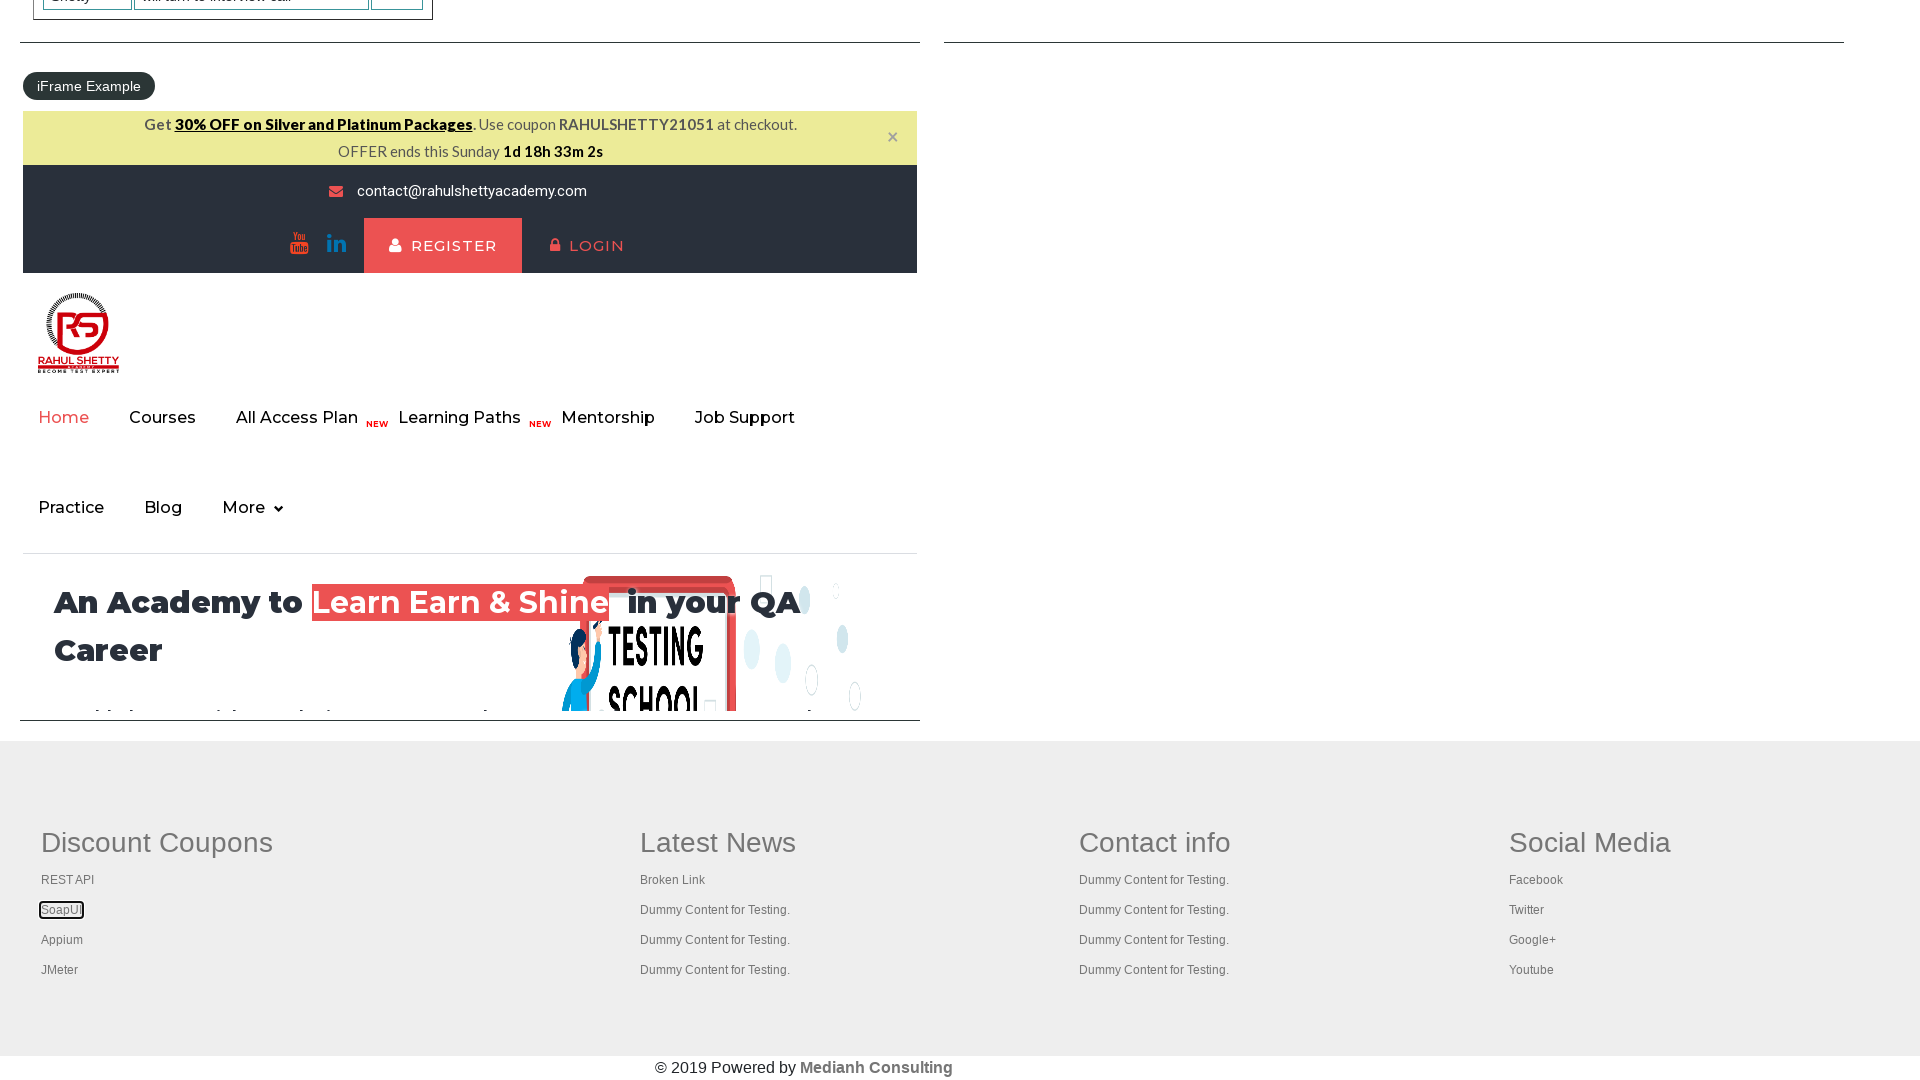

Waited 500ms before opening next link
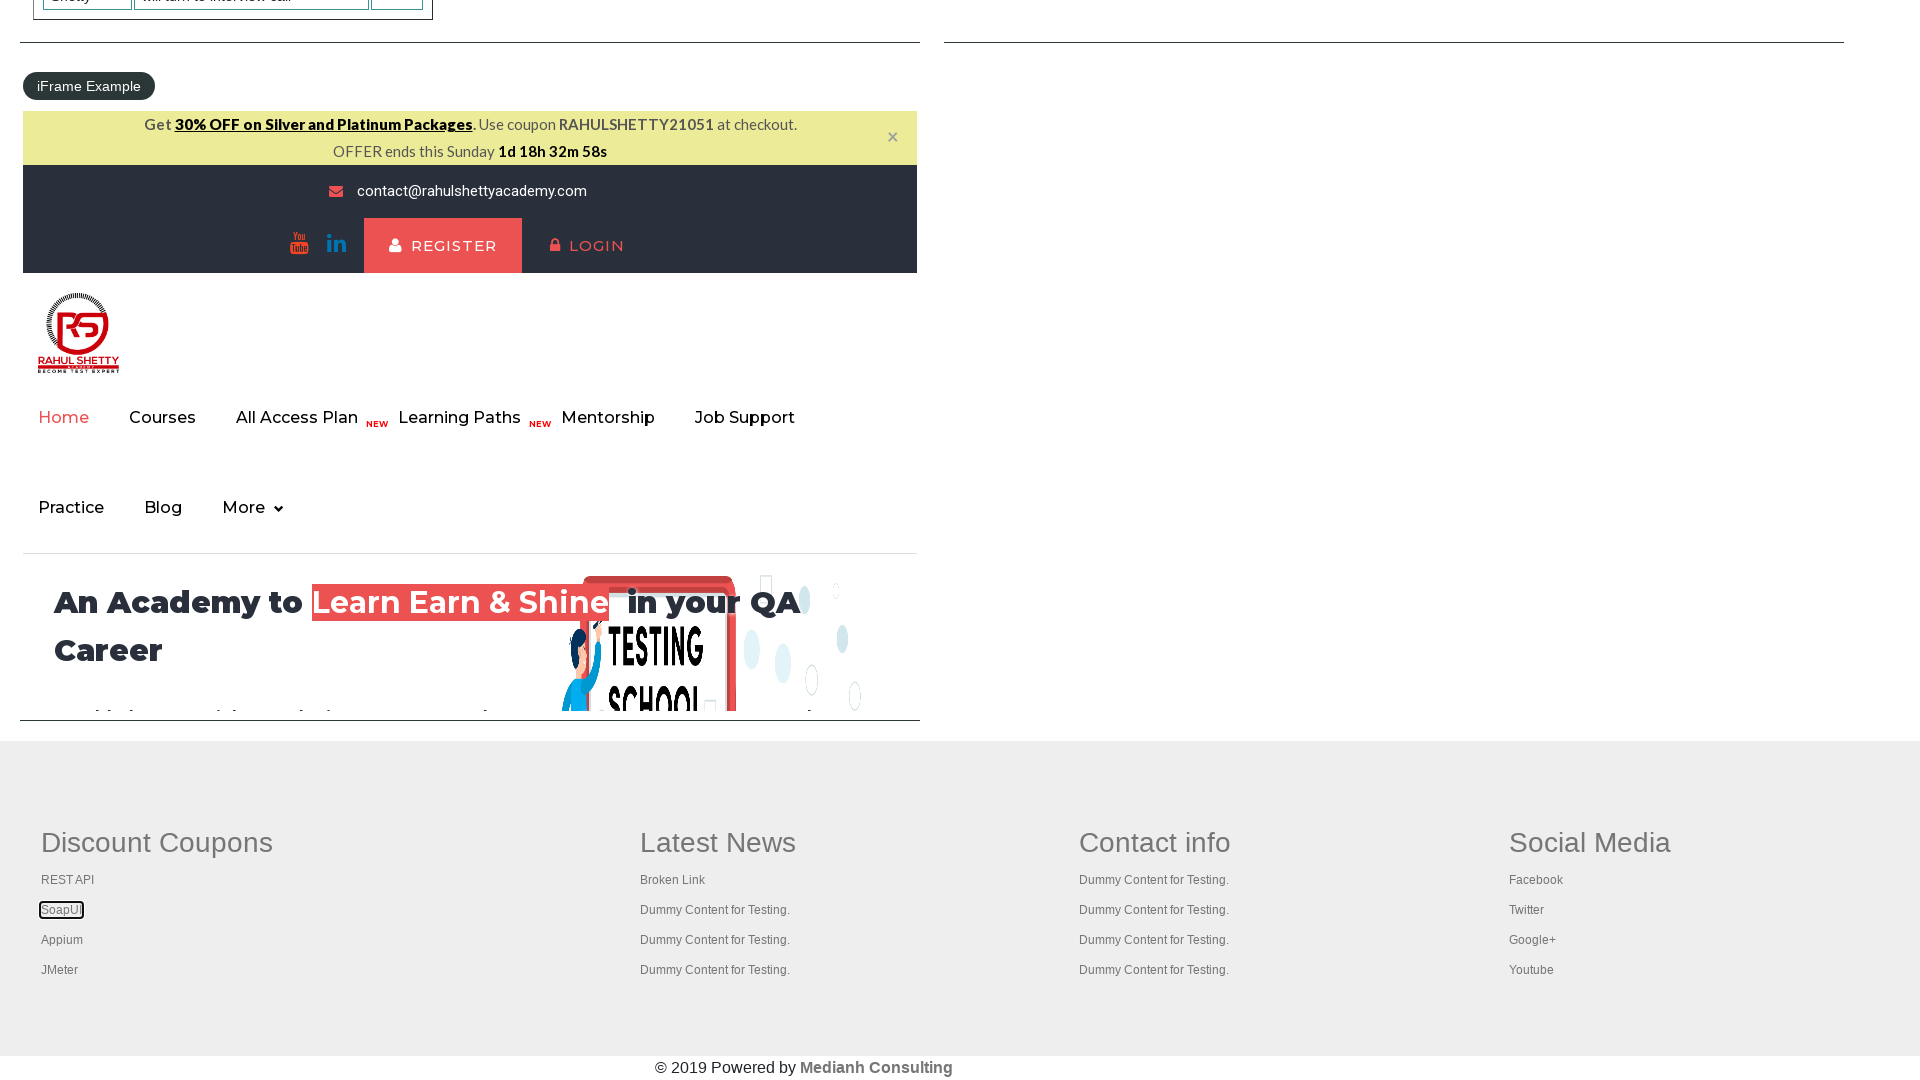

Opened footer link 4 in new tab using Ctrl+Enter on xpath=//div[@id='gf-BIG'] >> xpath=//tbody/tr[1]/td[1]/ul[1] >> a >> nth=3
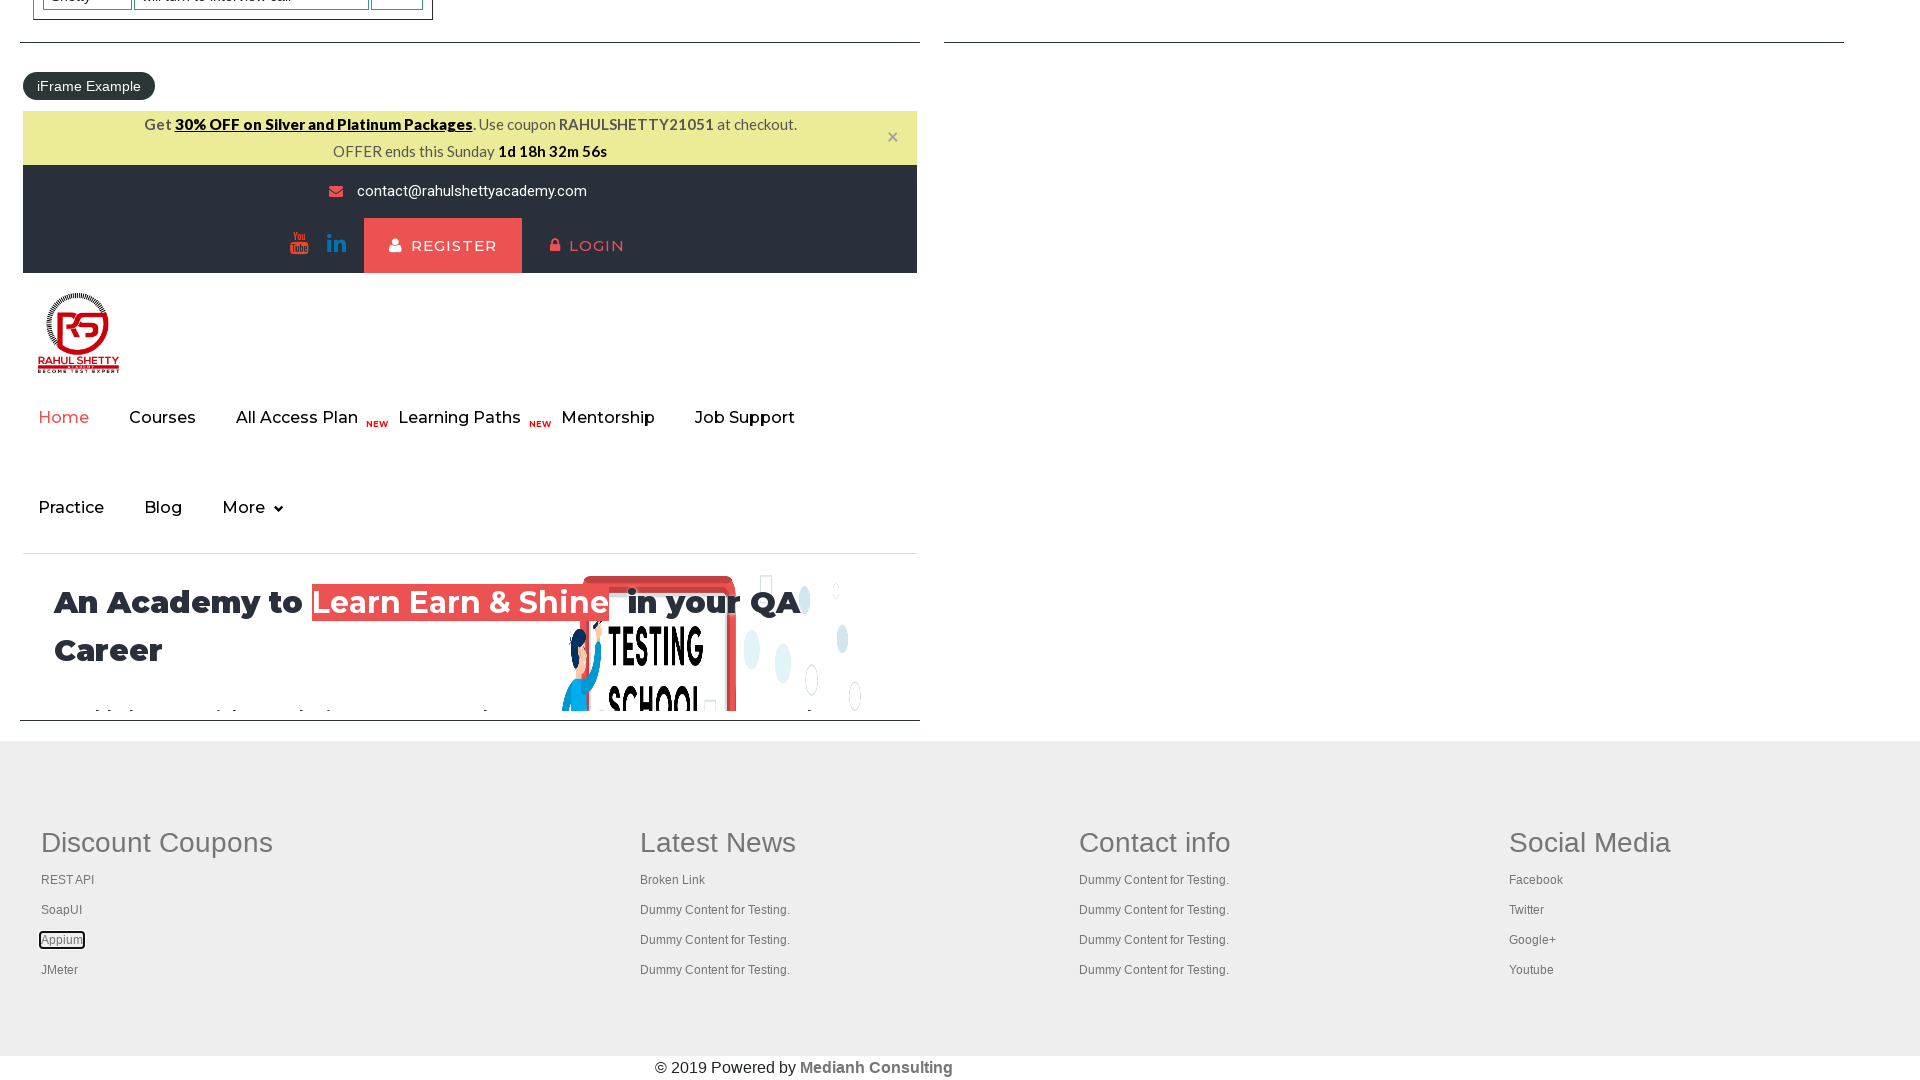

Waited 500ms before opening next link
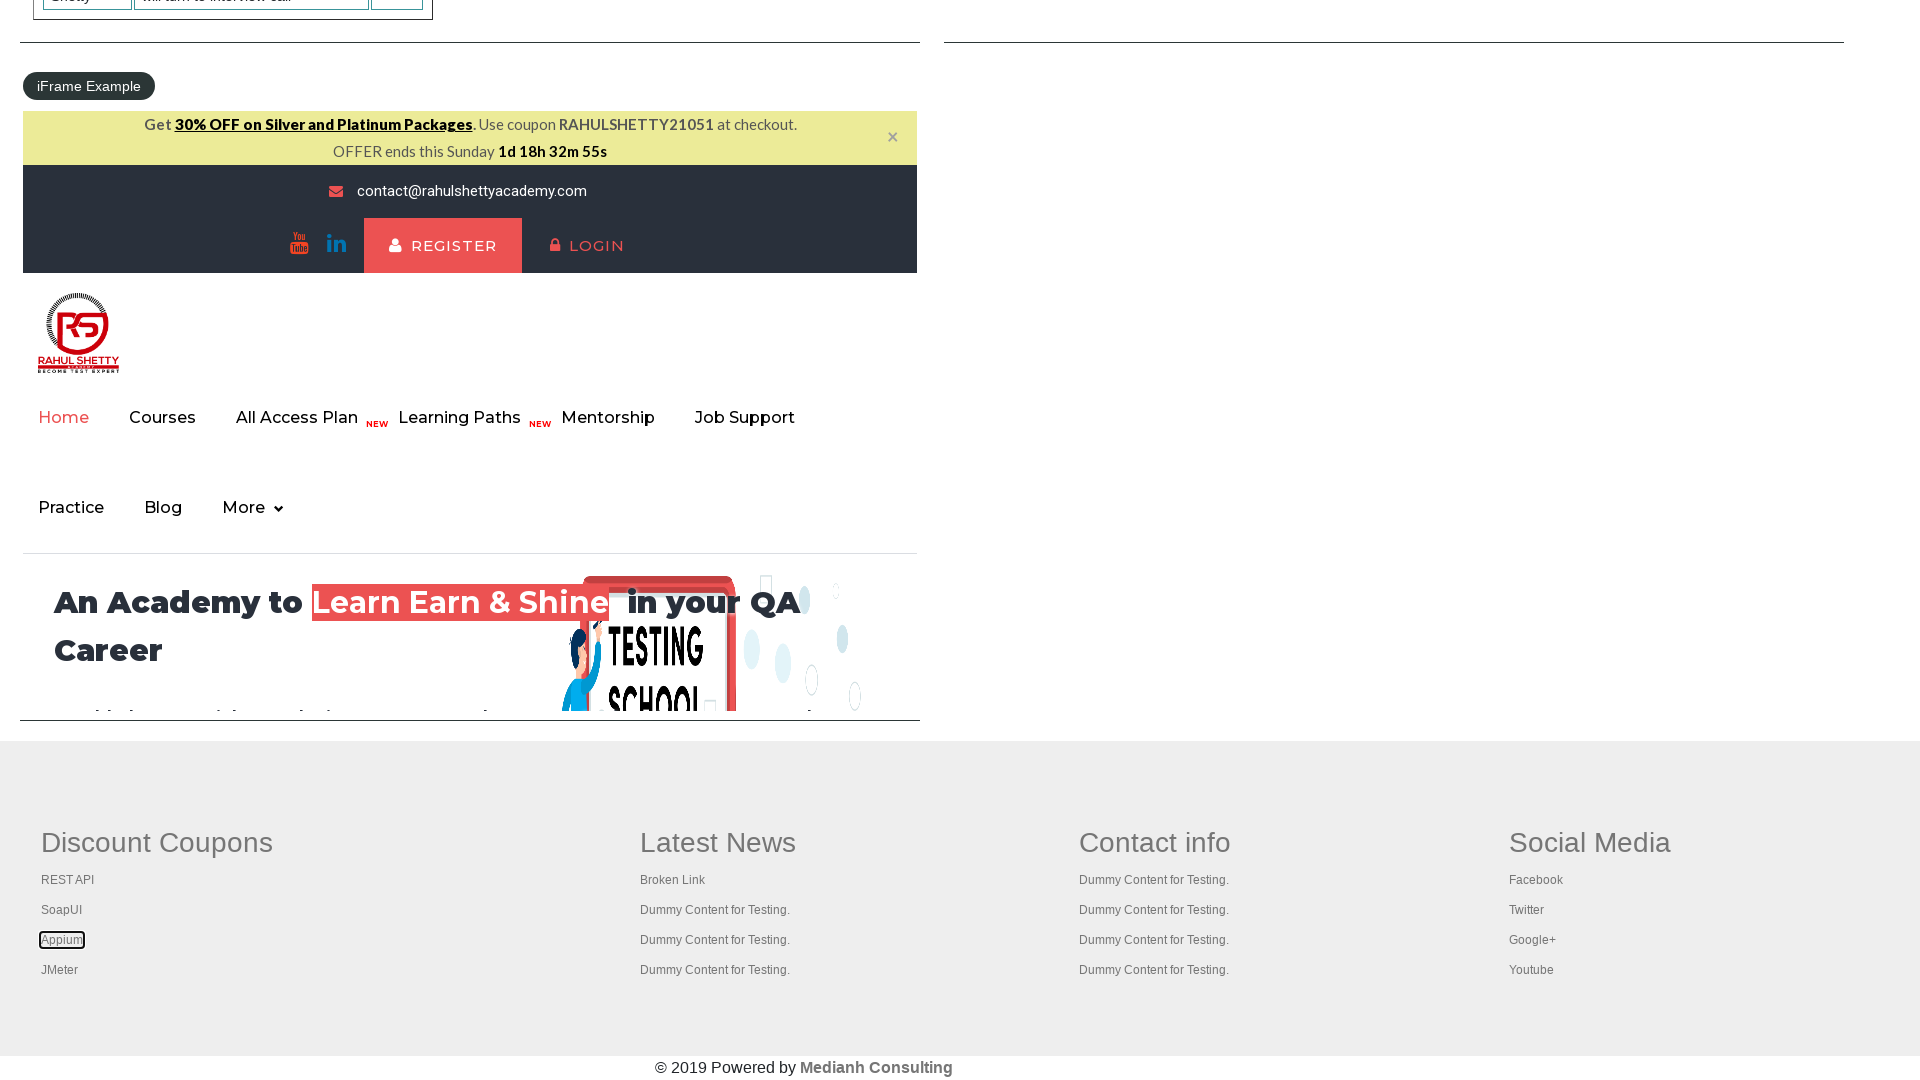

Opened footer link 5 in new tab using Ctrl+Enter on xpath=//div[@id='gf-BIG'] >> xpath=//tbody/tr[1]/td[1]/ul[1] >> a >> nth=4
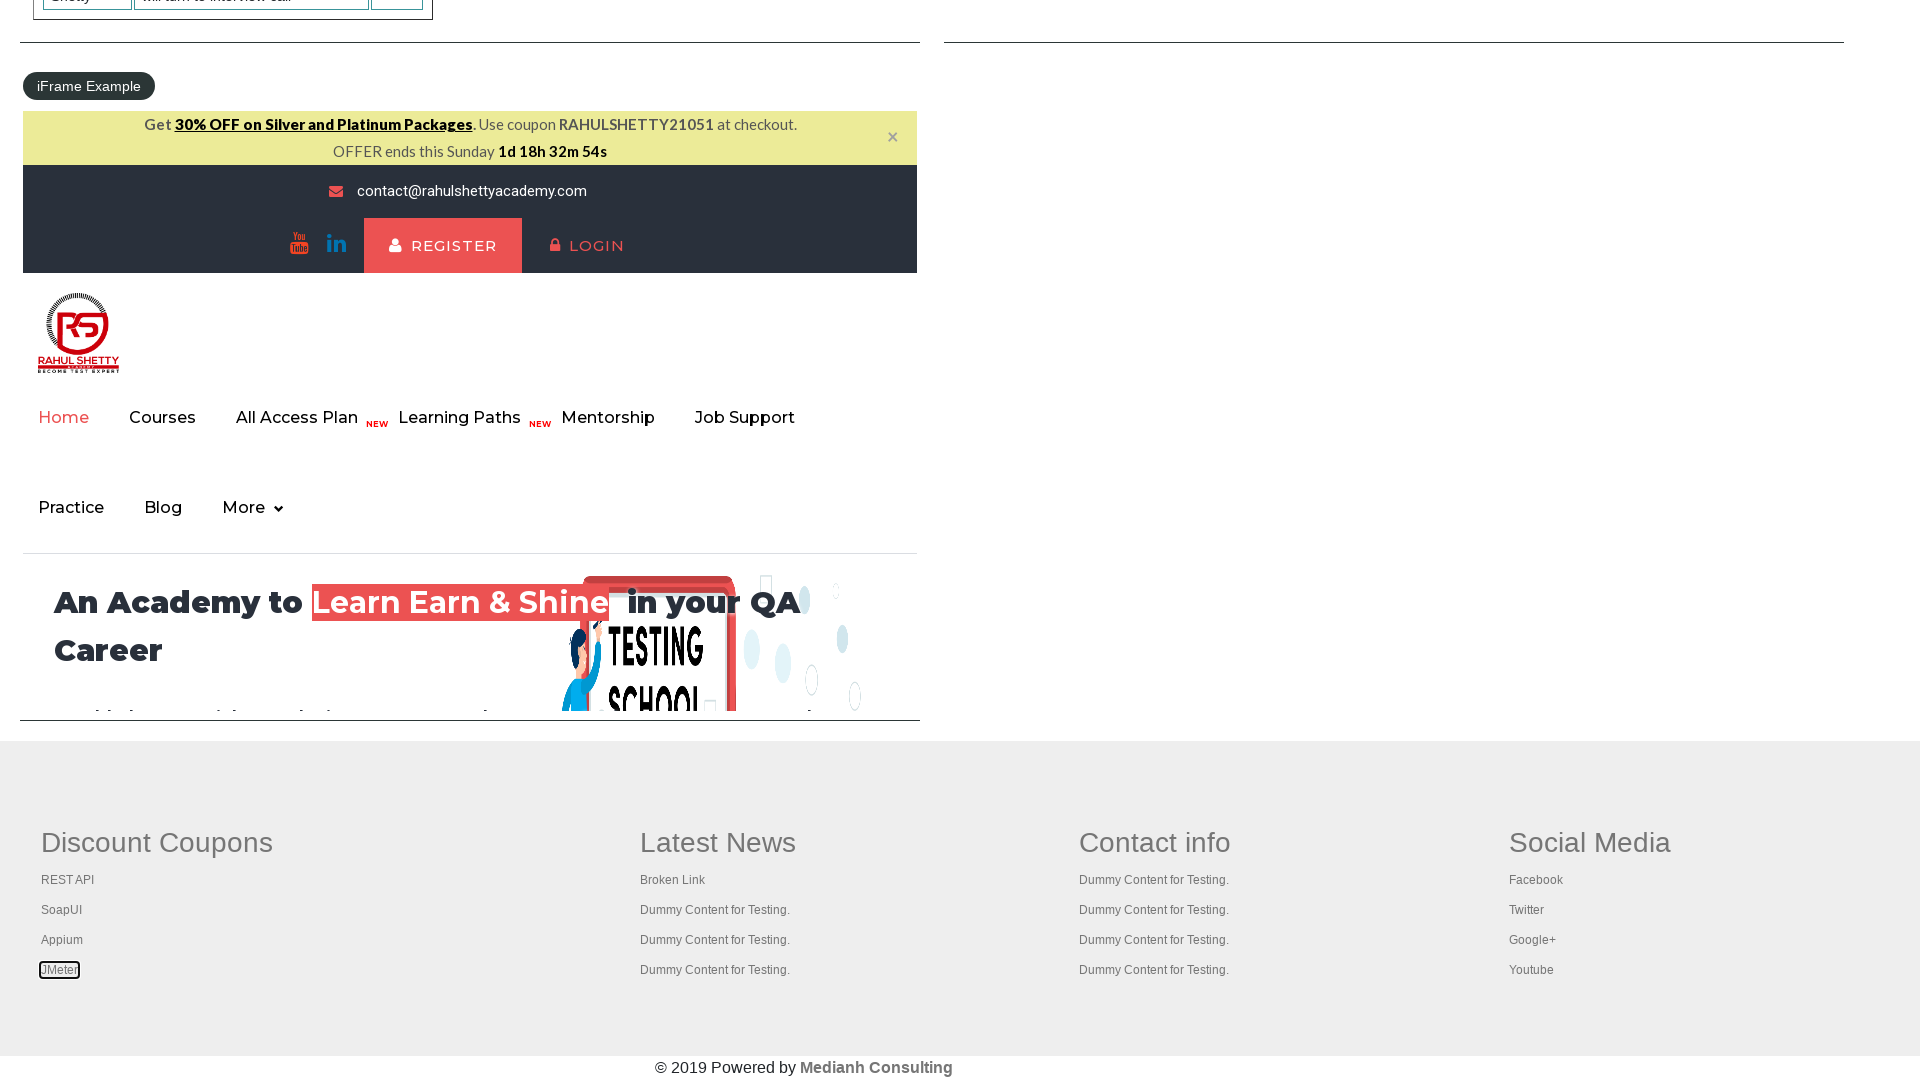

Waited 500ms before opening next link
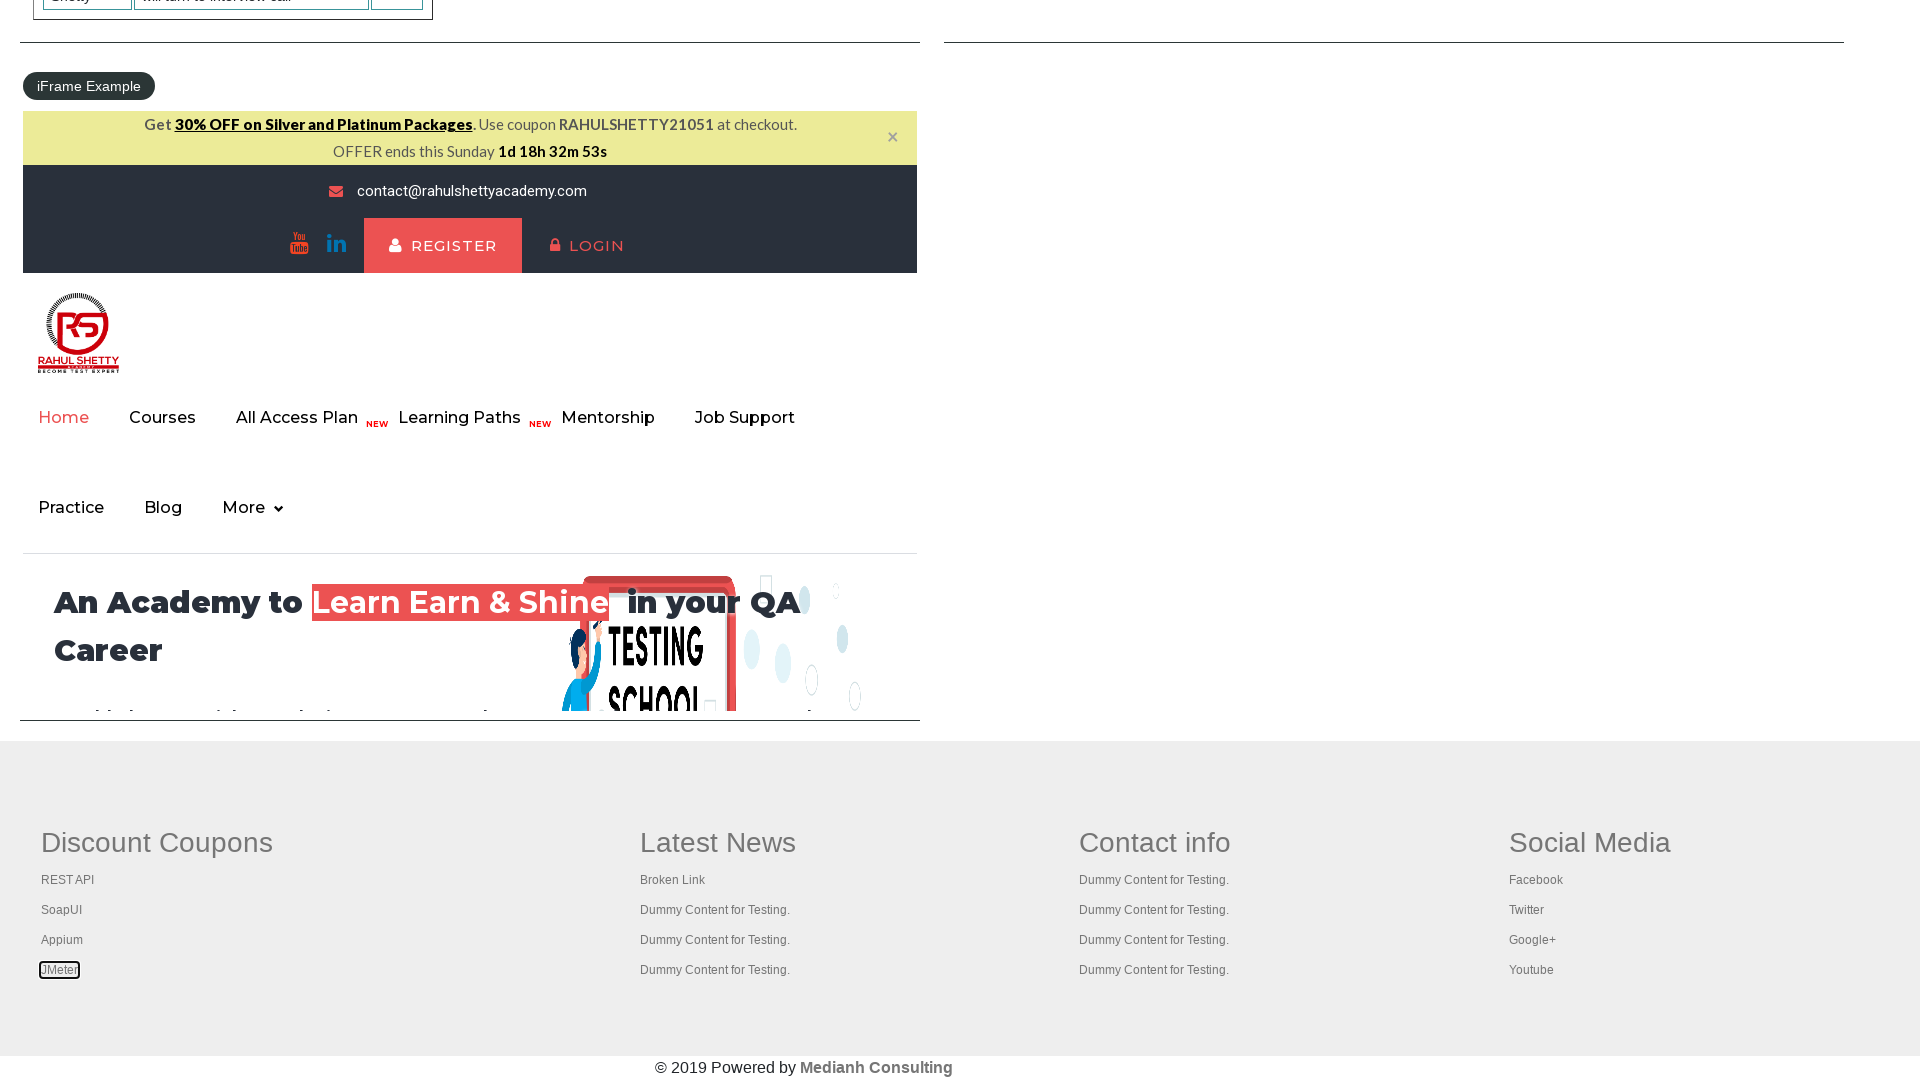

Retrieved all 6 opened browser tabs
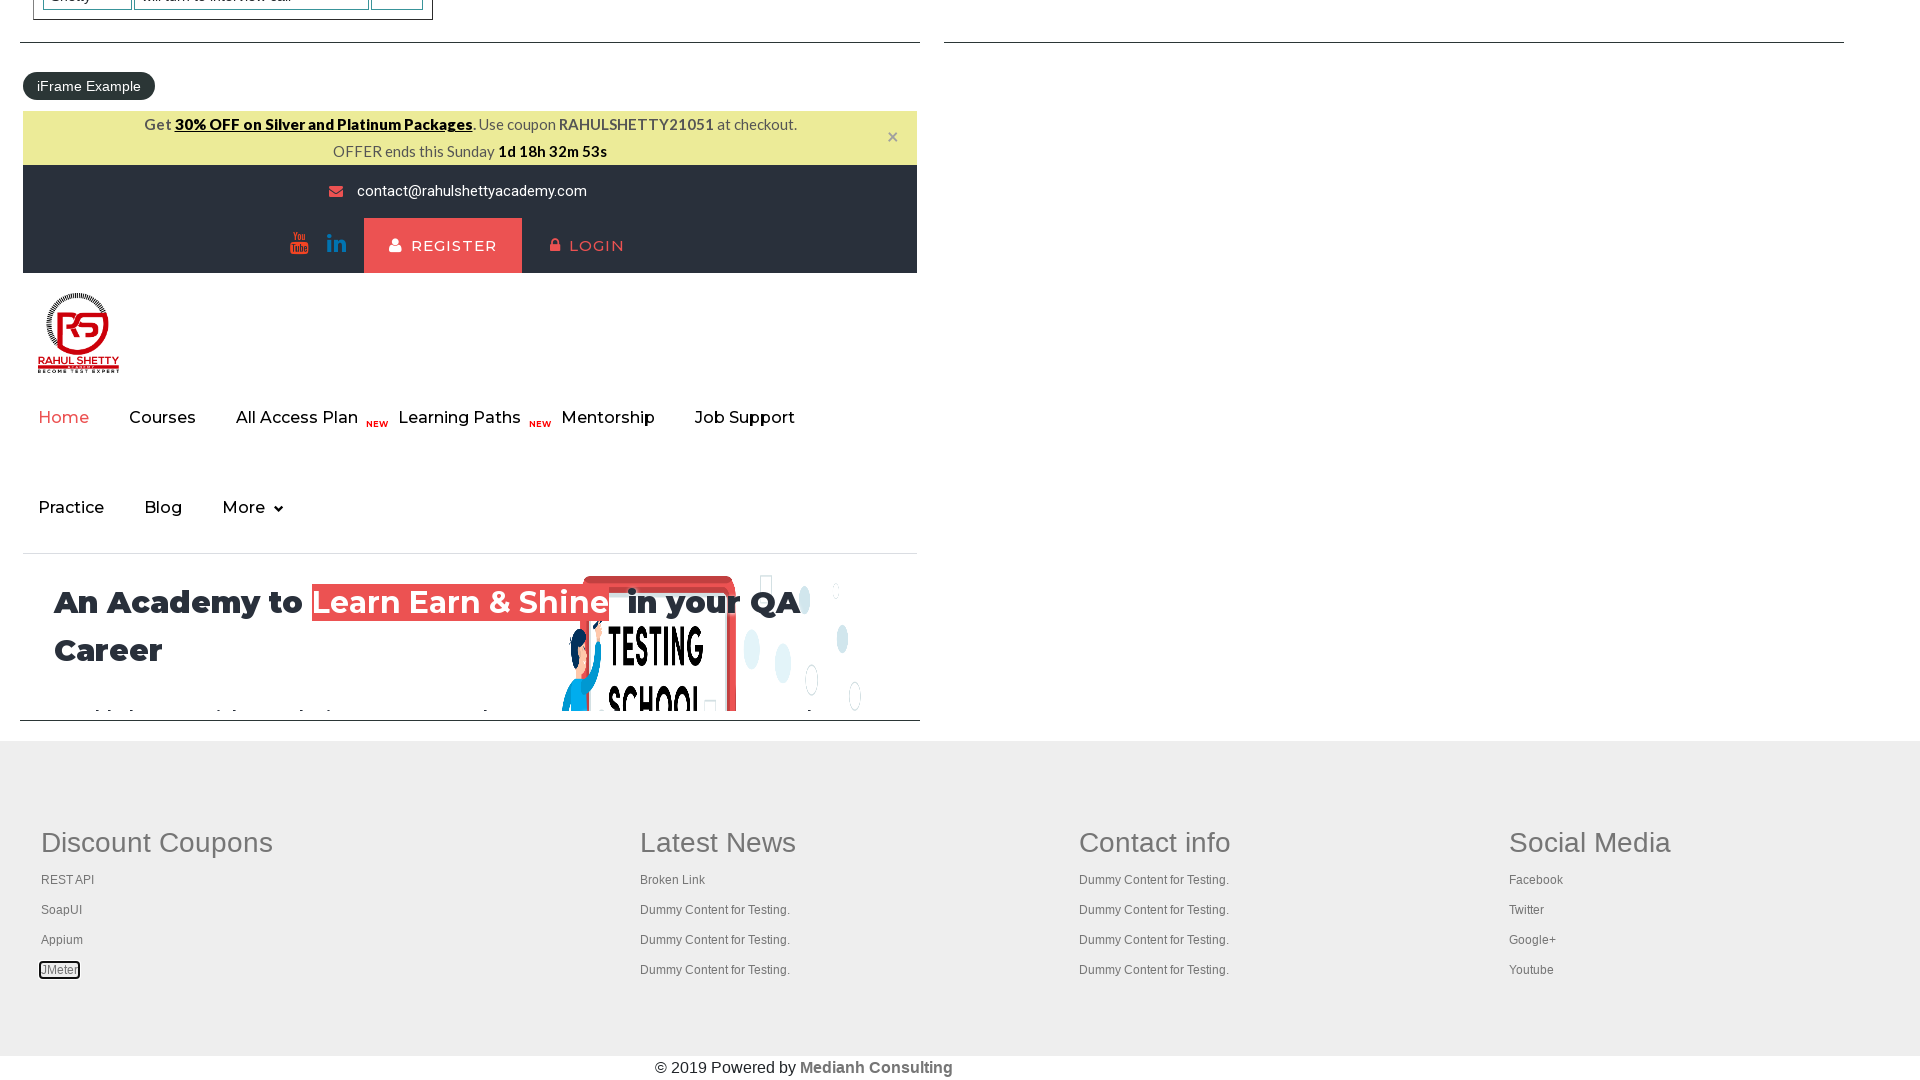

Brought tab to front
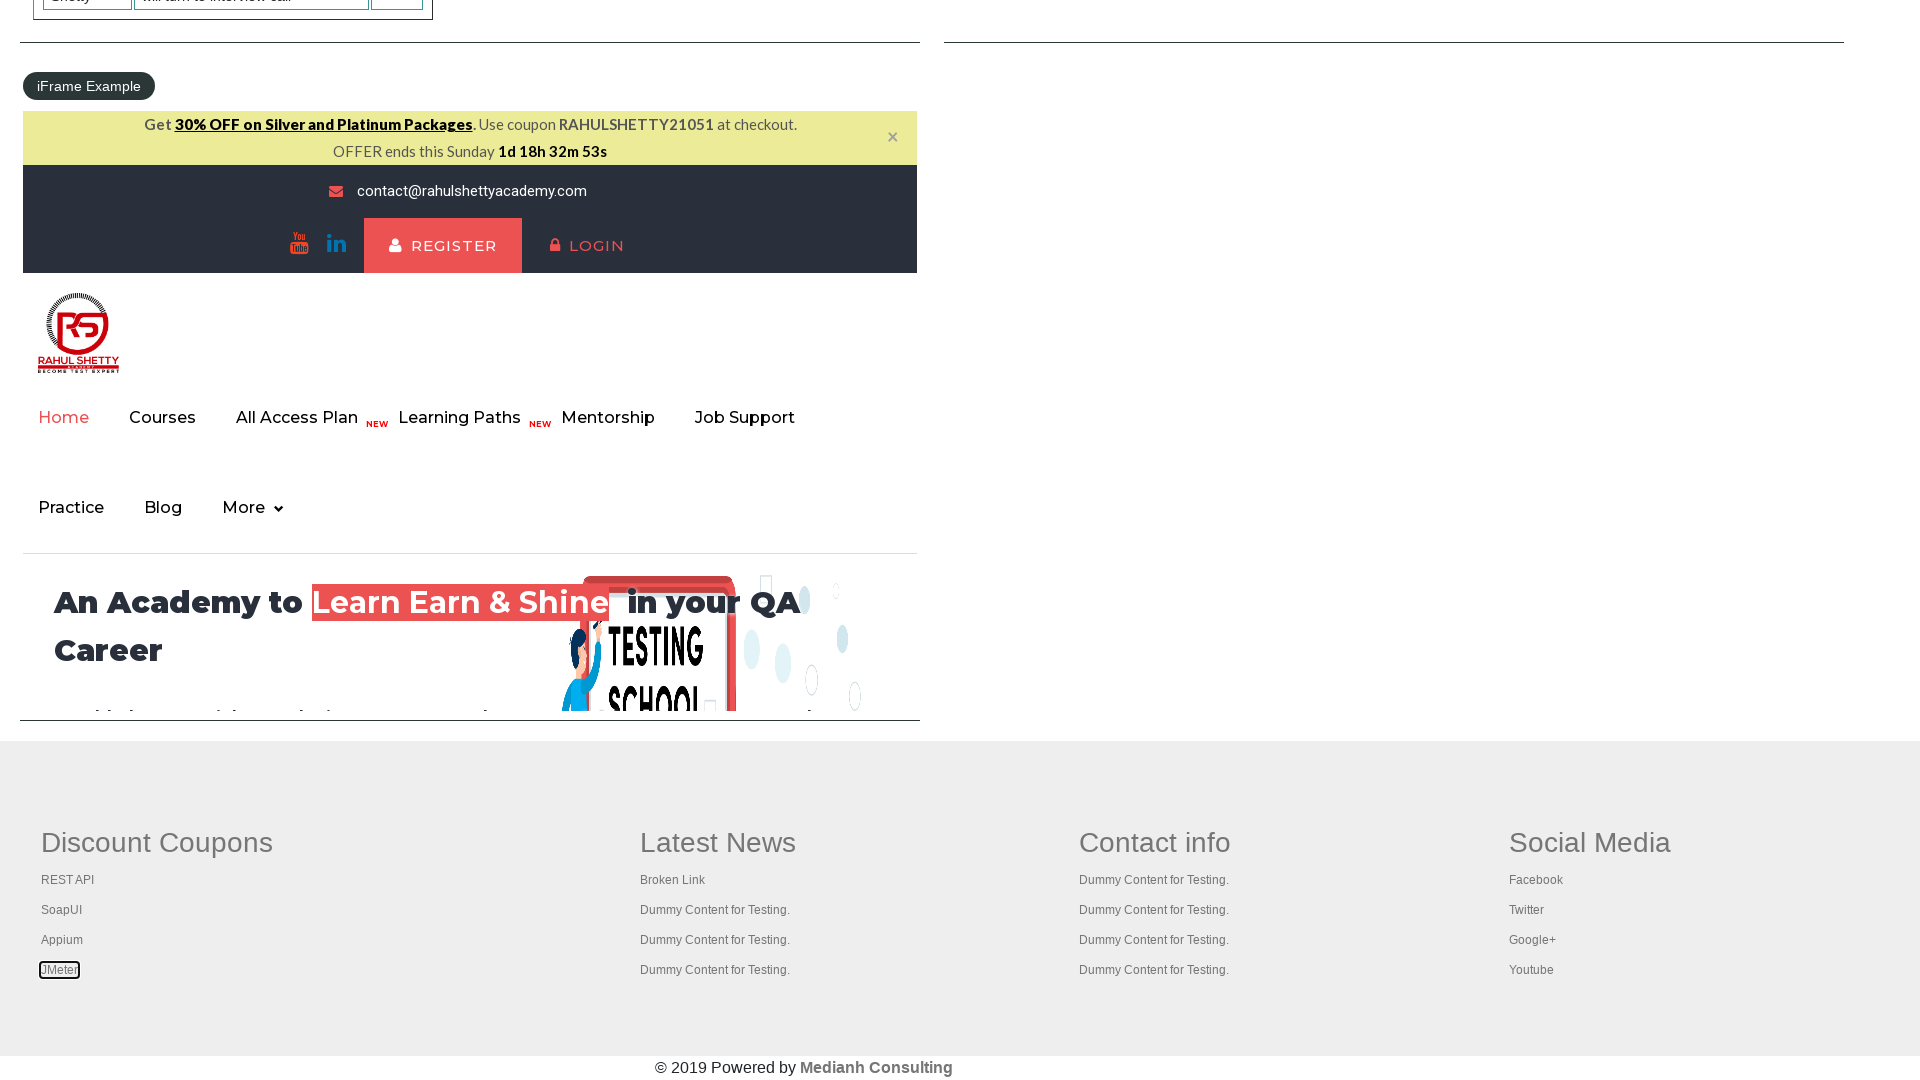

Waited for tab to load DOM content
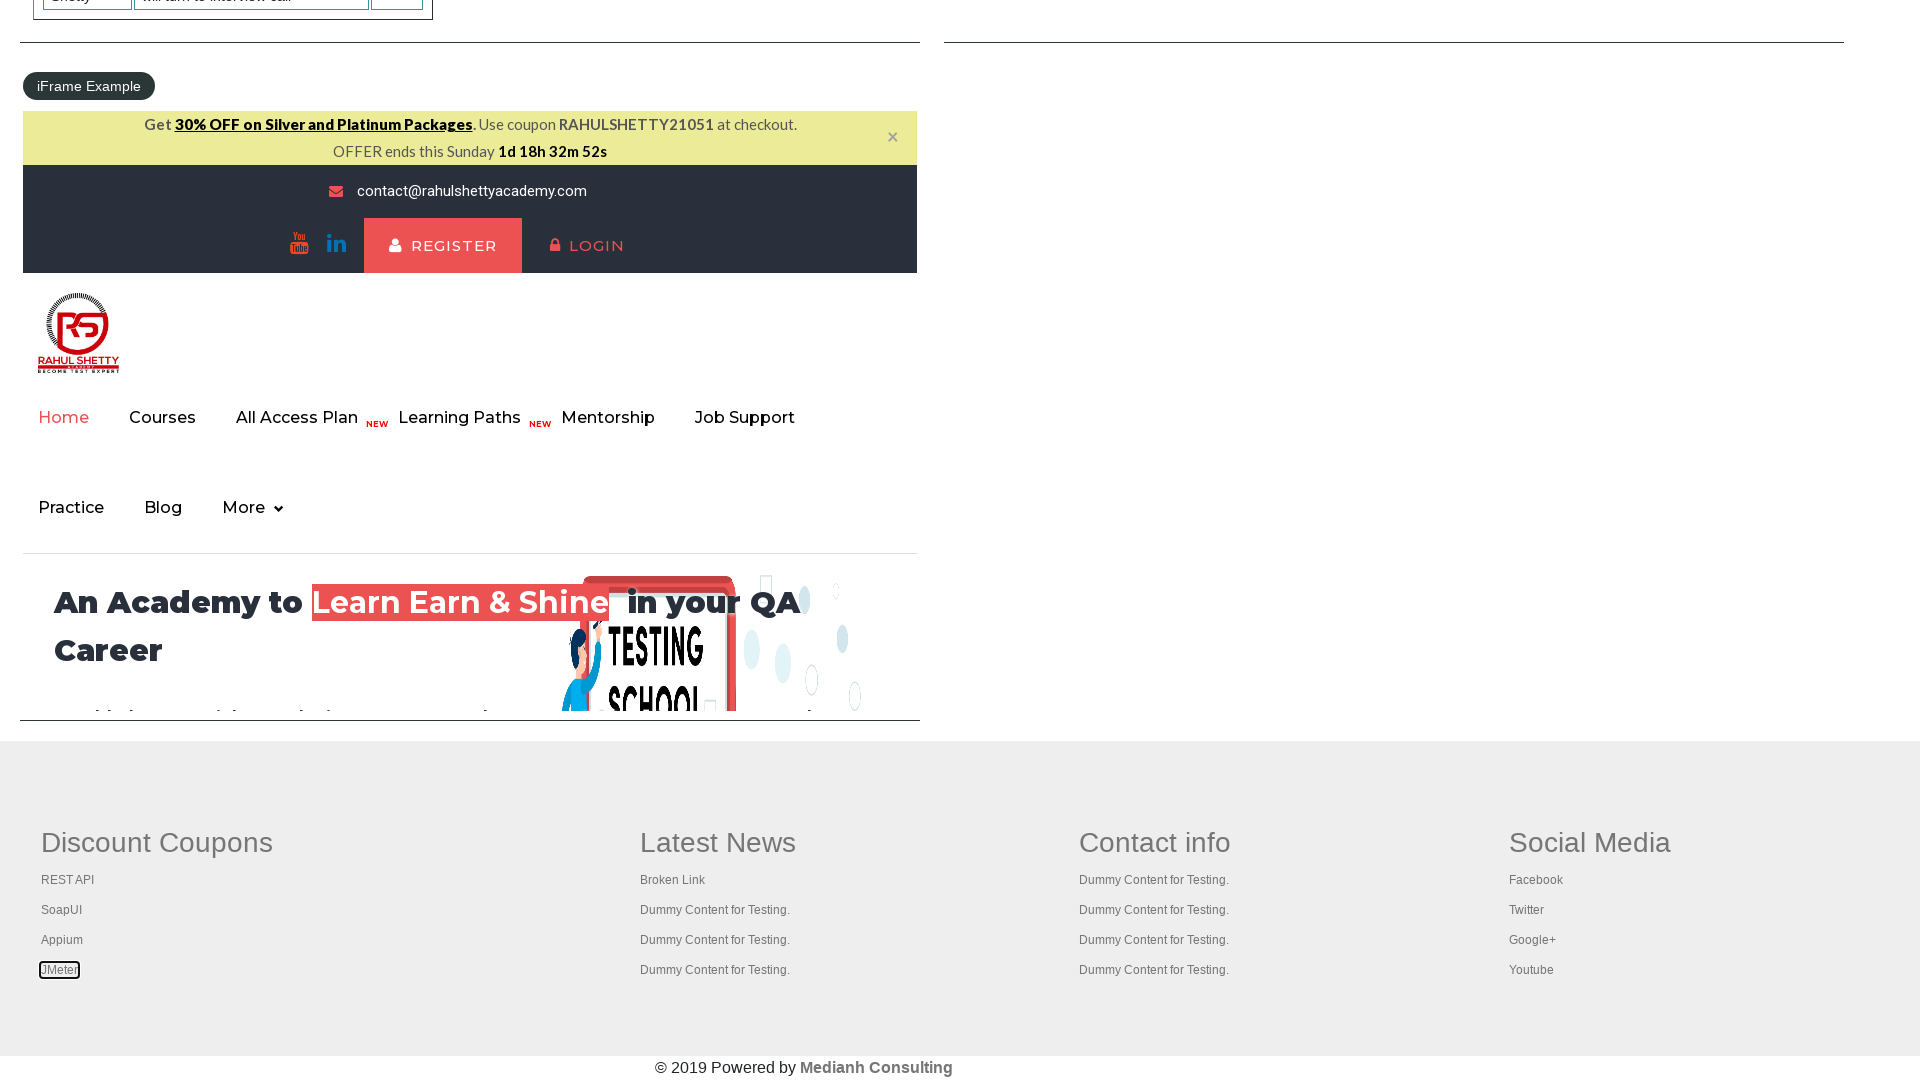

Brought tab to front
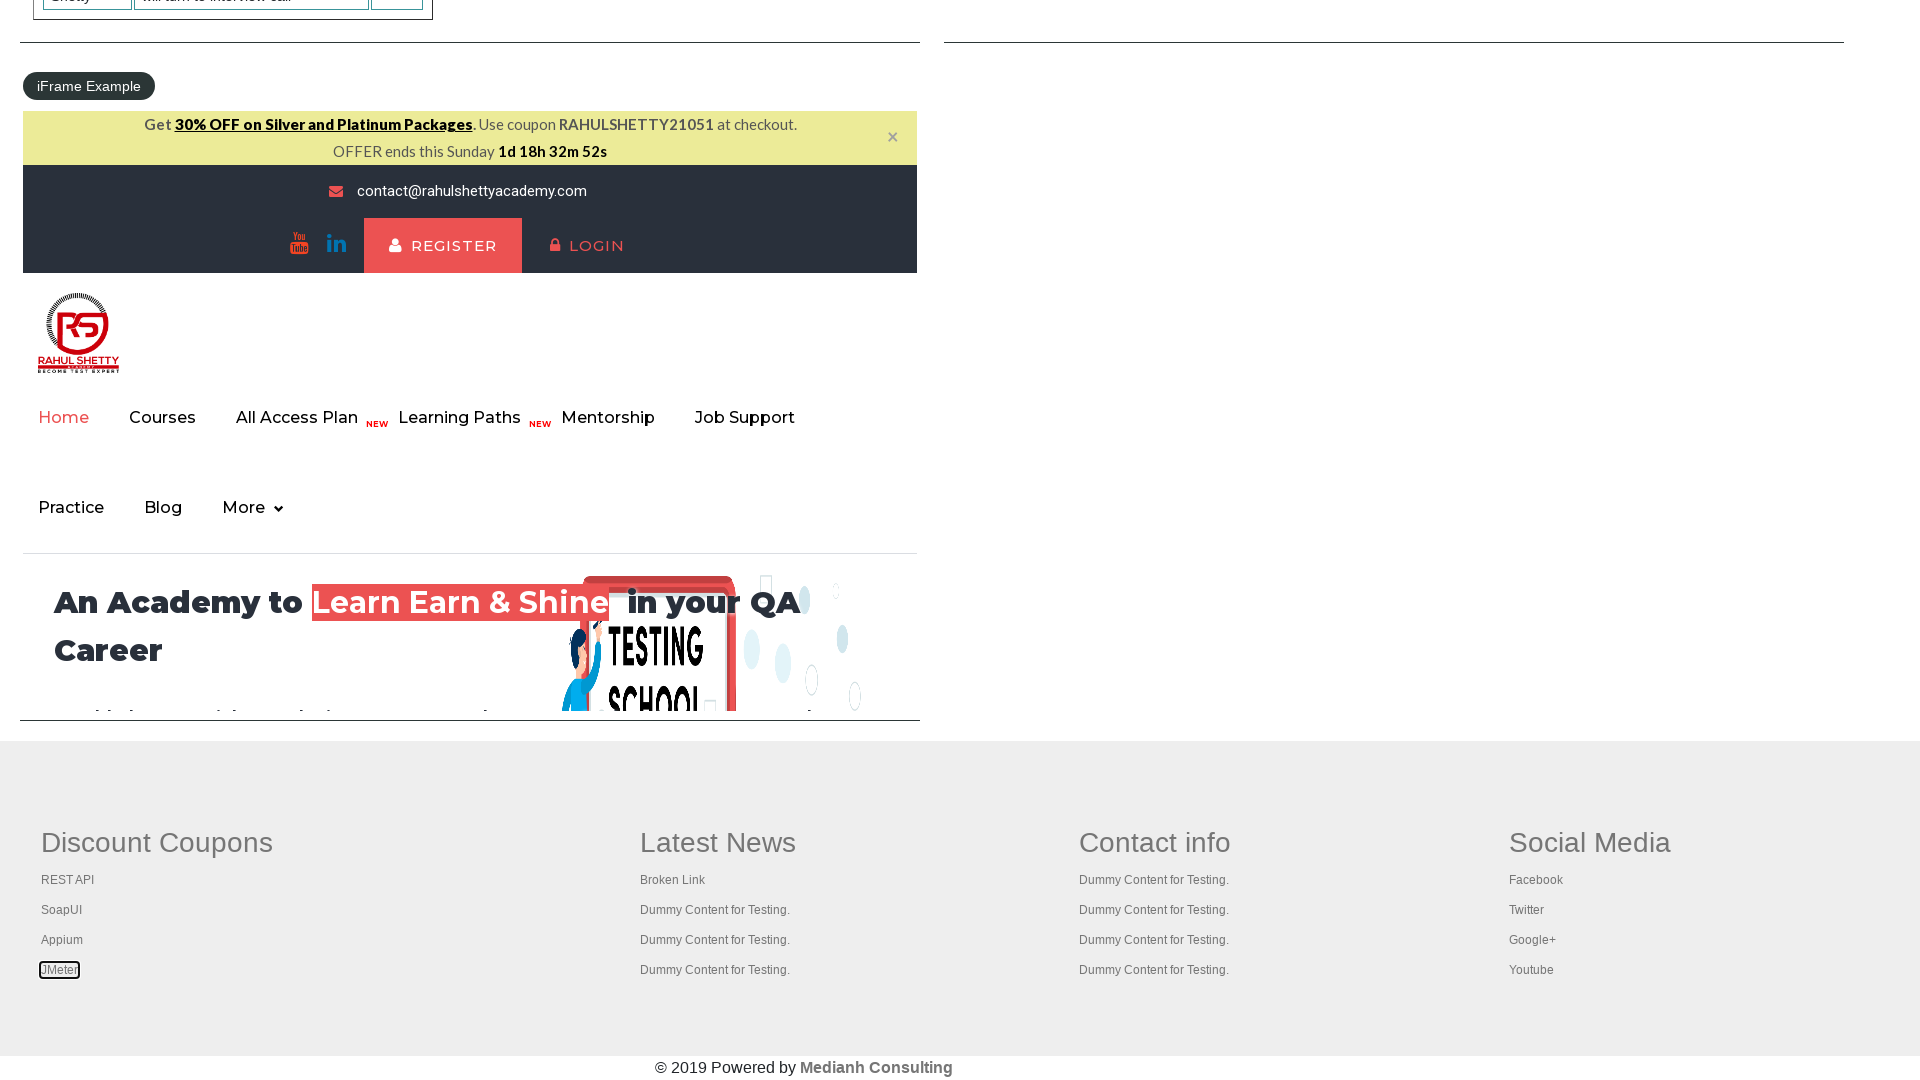

Waited for tab to load DOM content
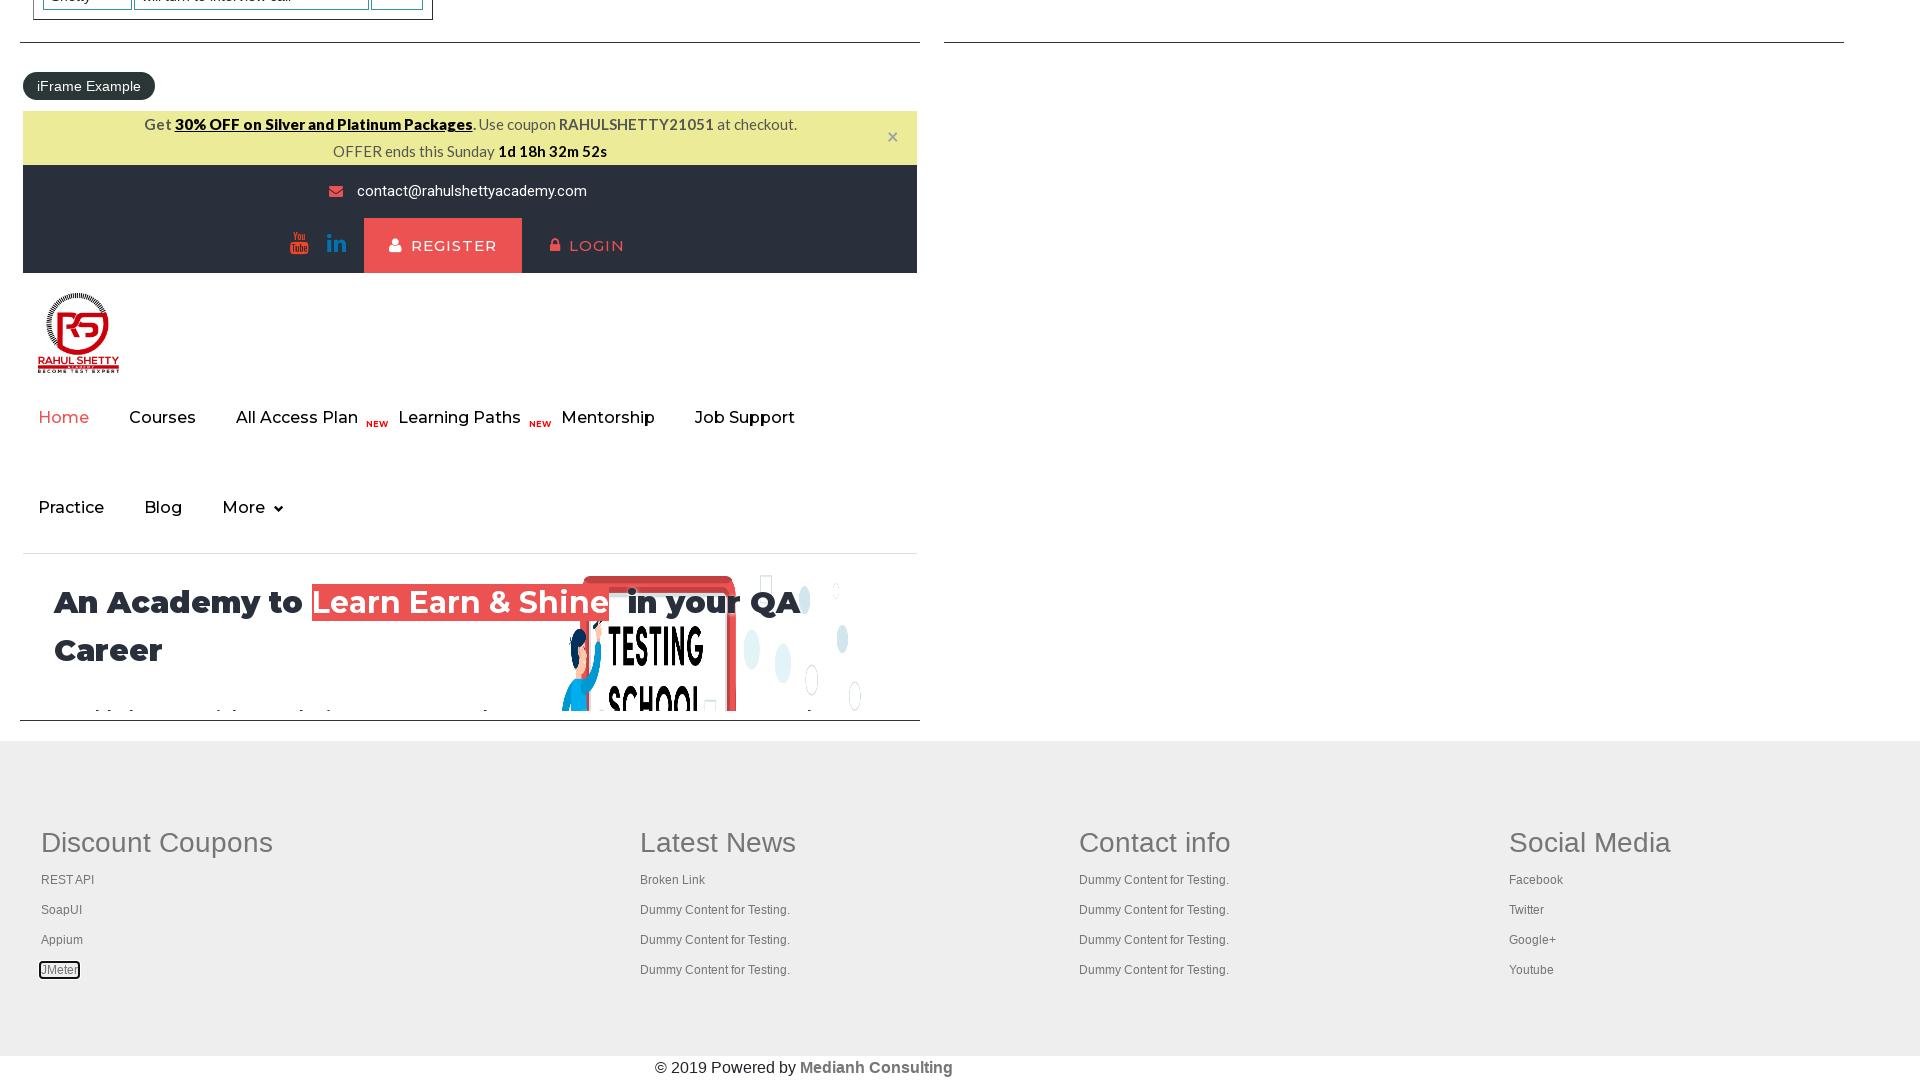

Brought tab to front
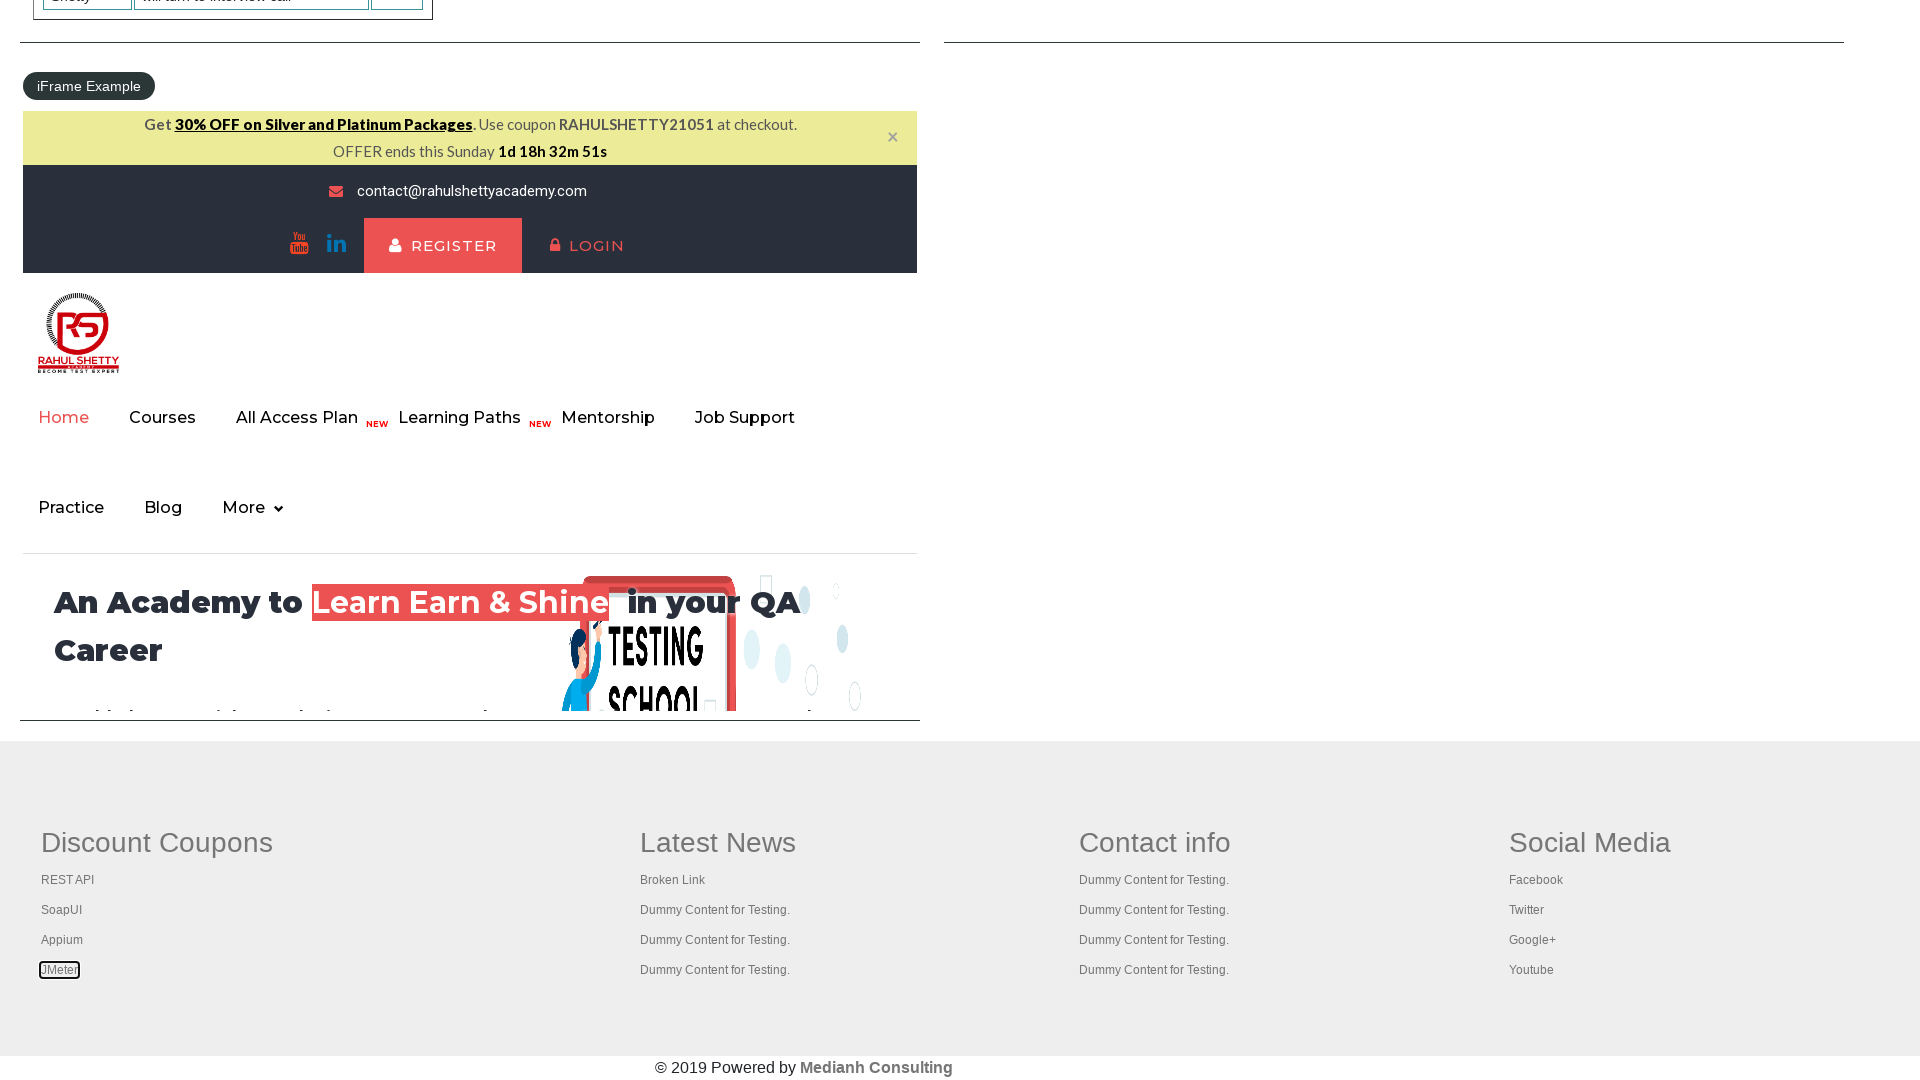

Waited for tab to load DOM content
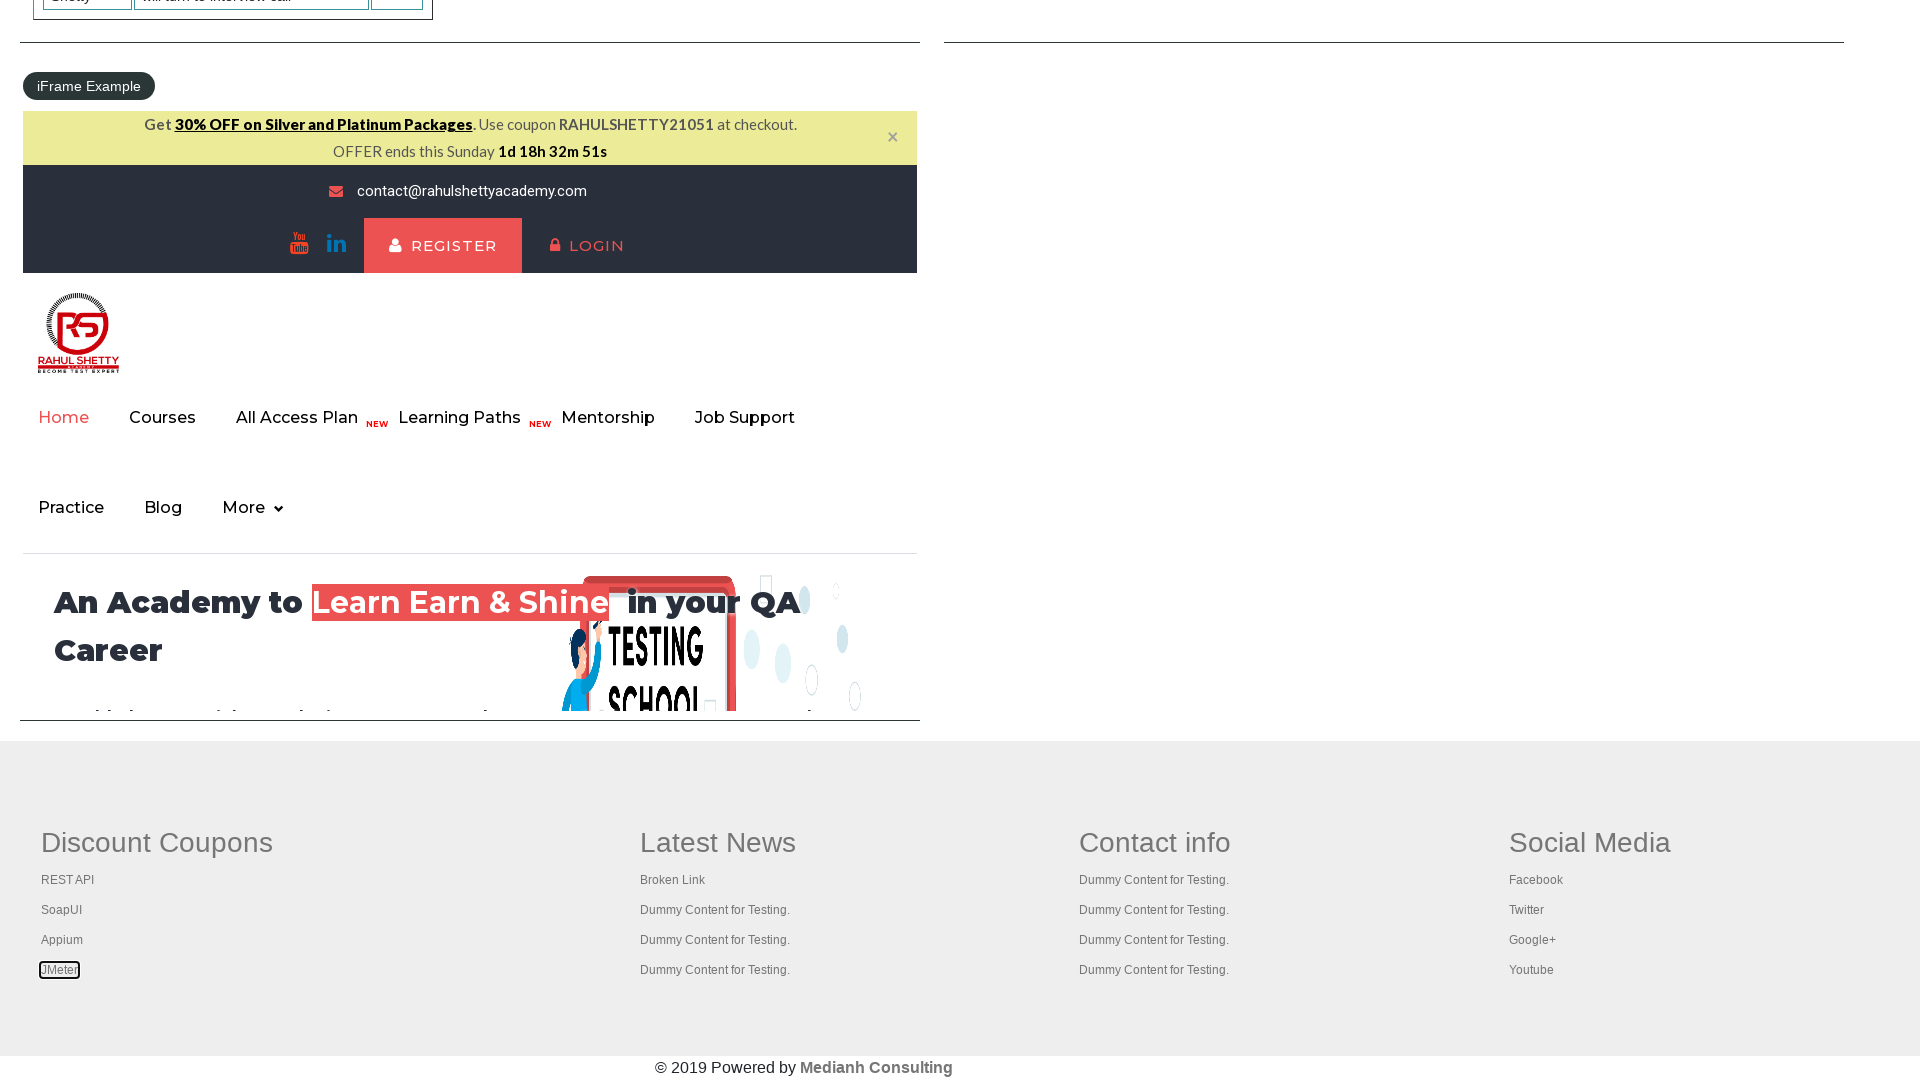

Brought tab to front
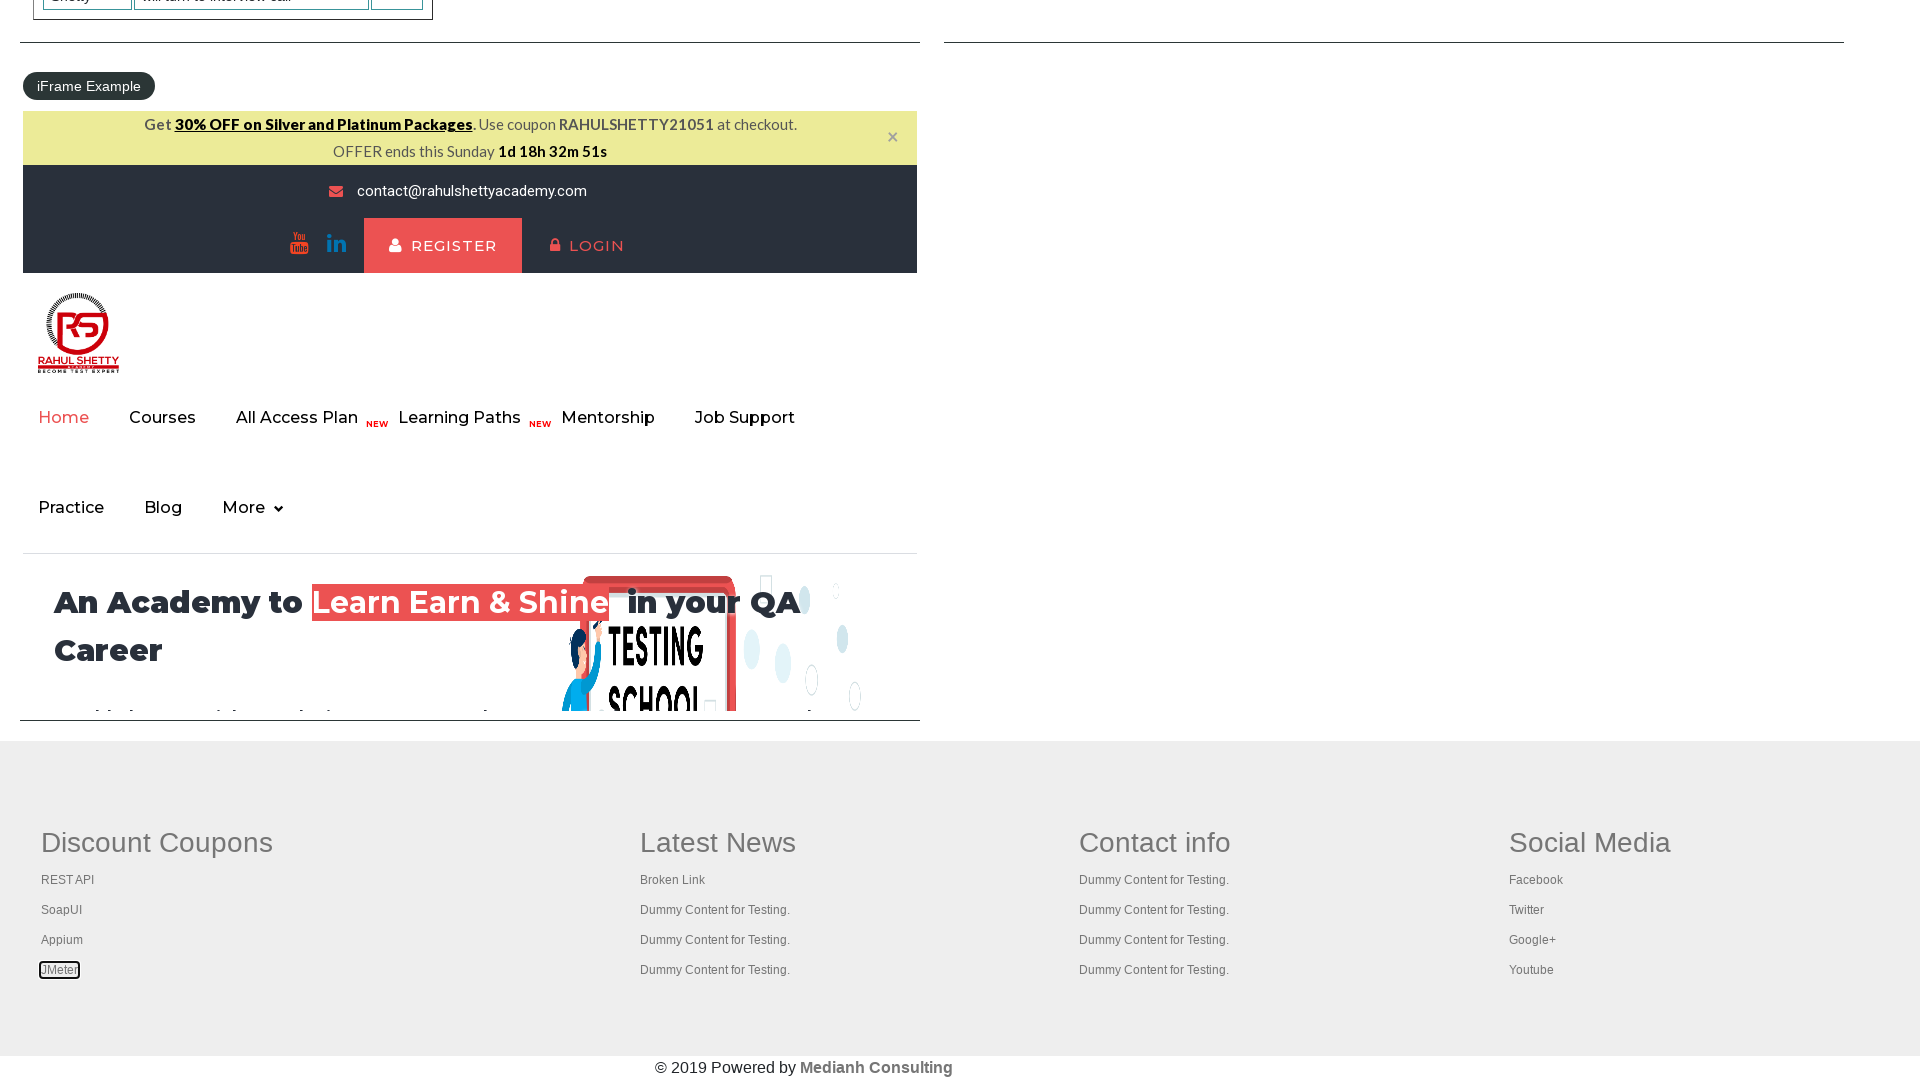

Waited for tab to load DOM content
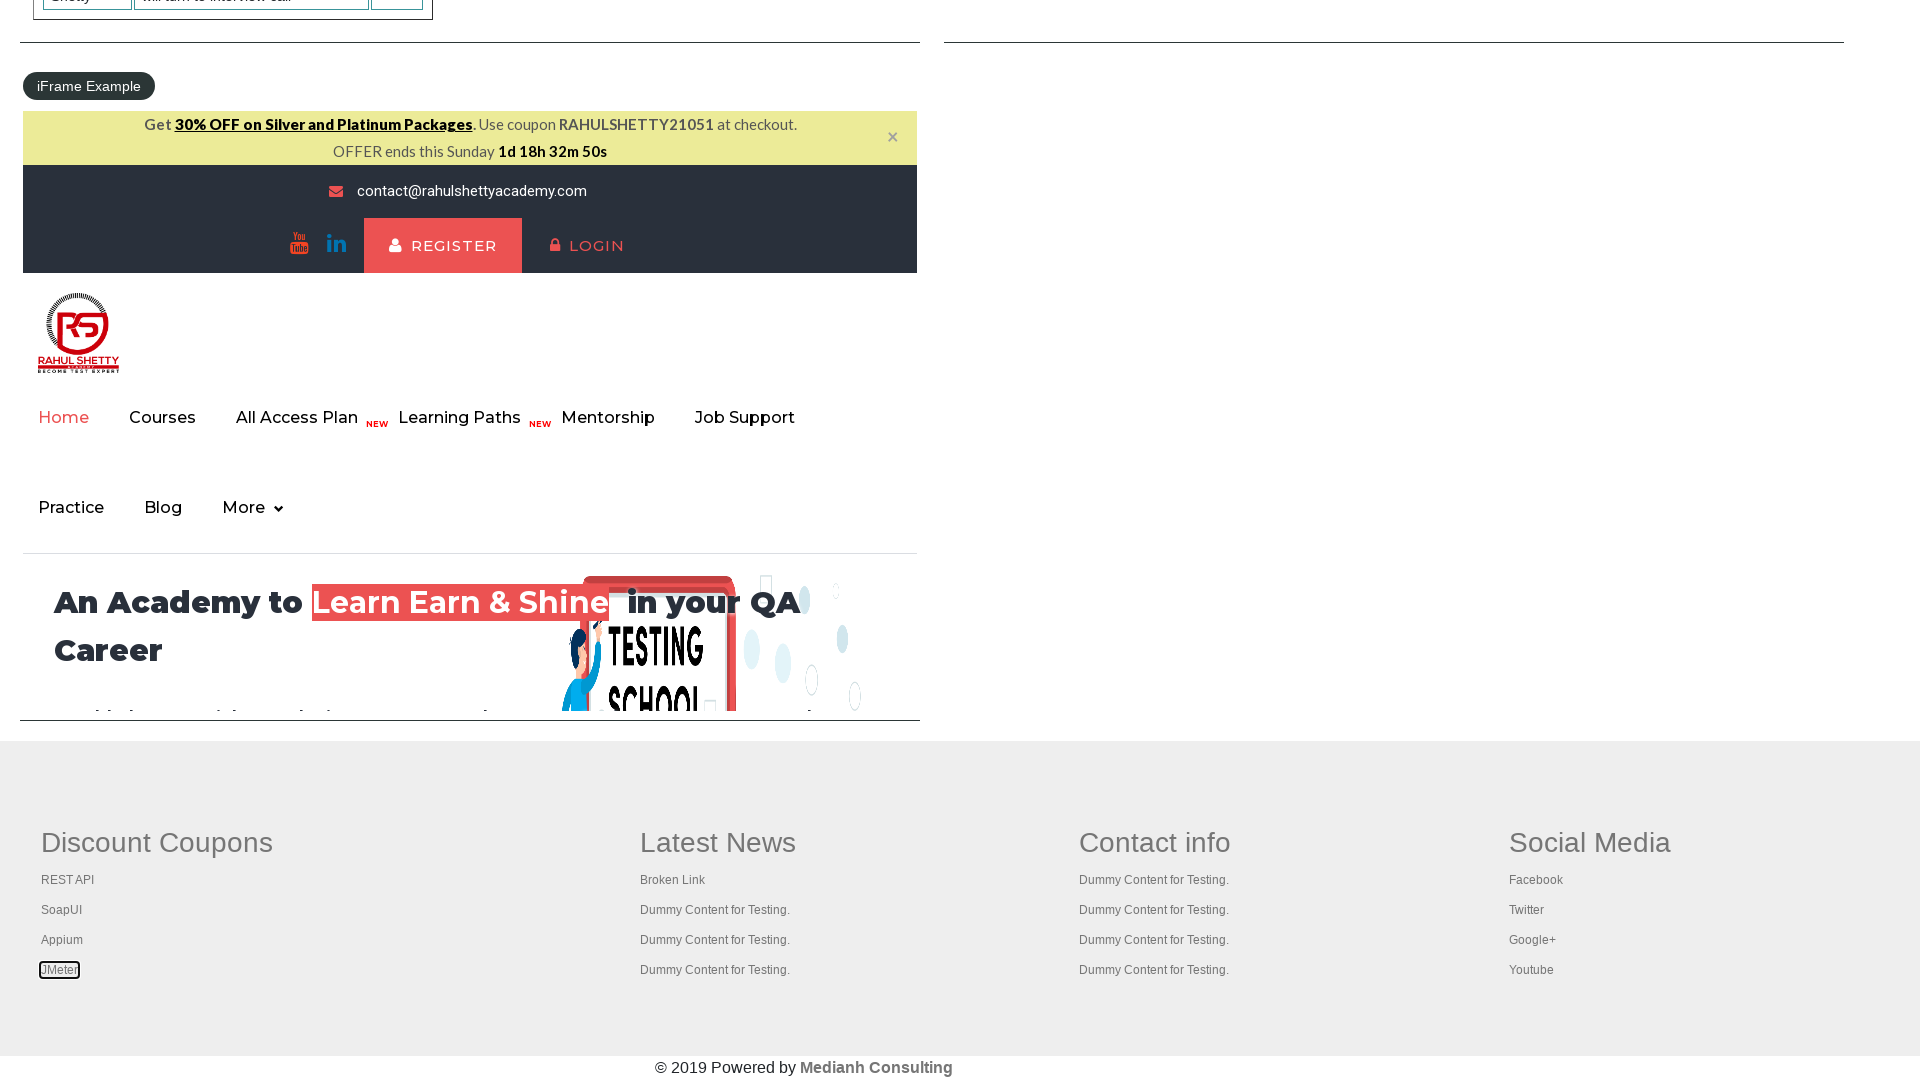

Brought tab to front
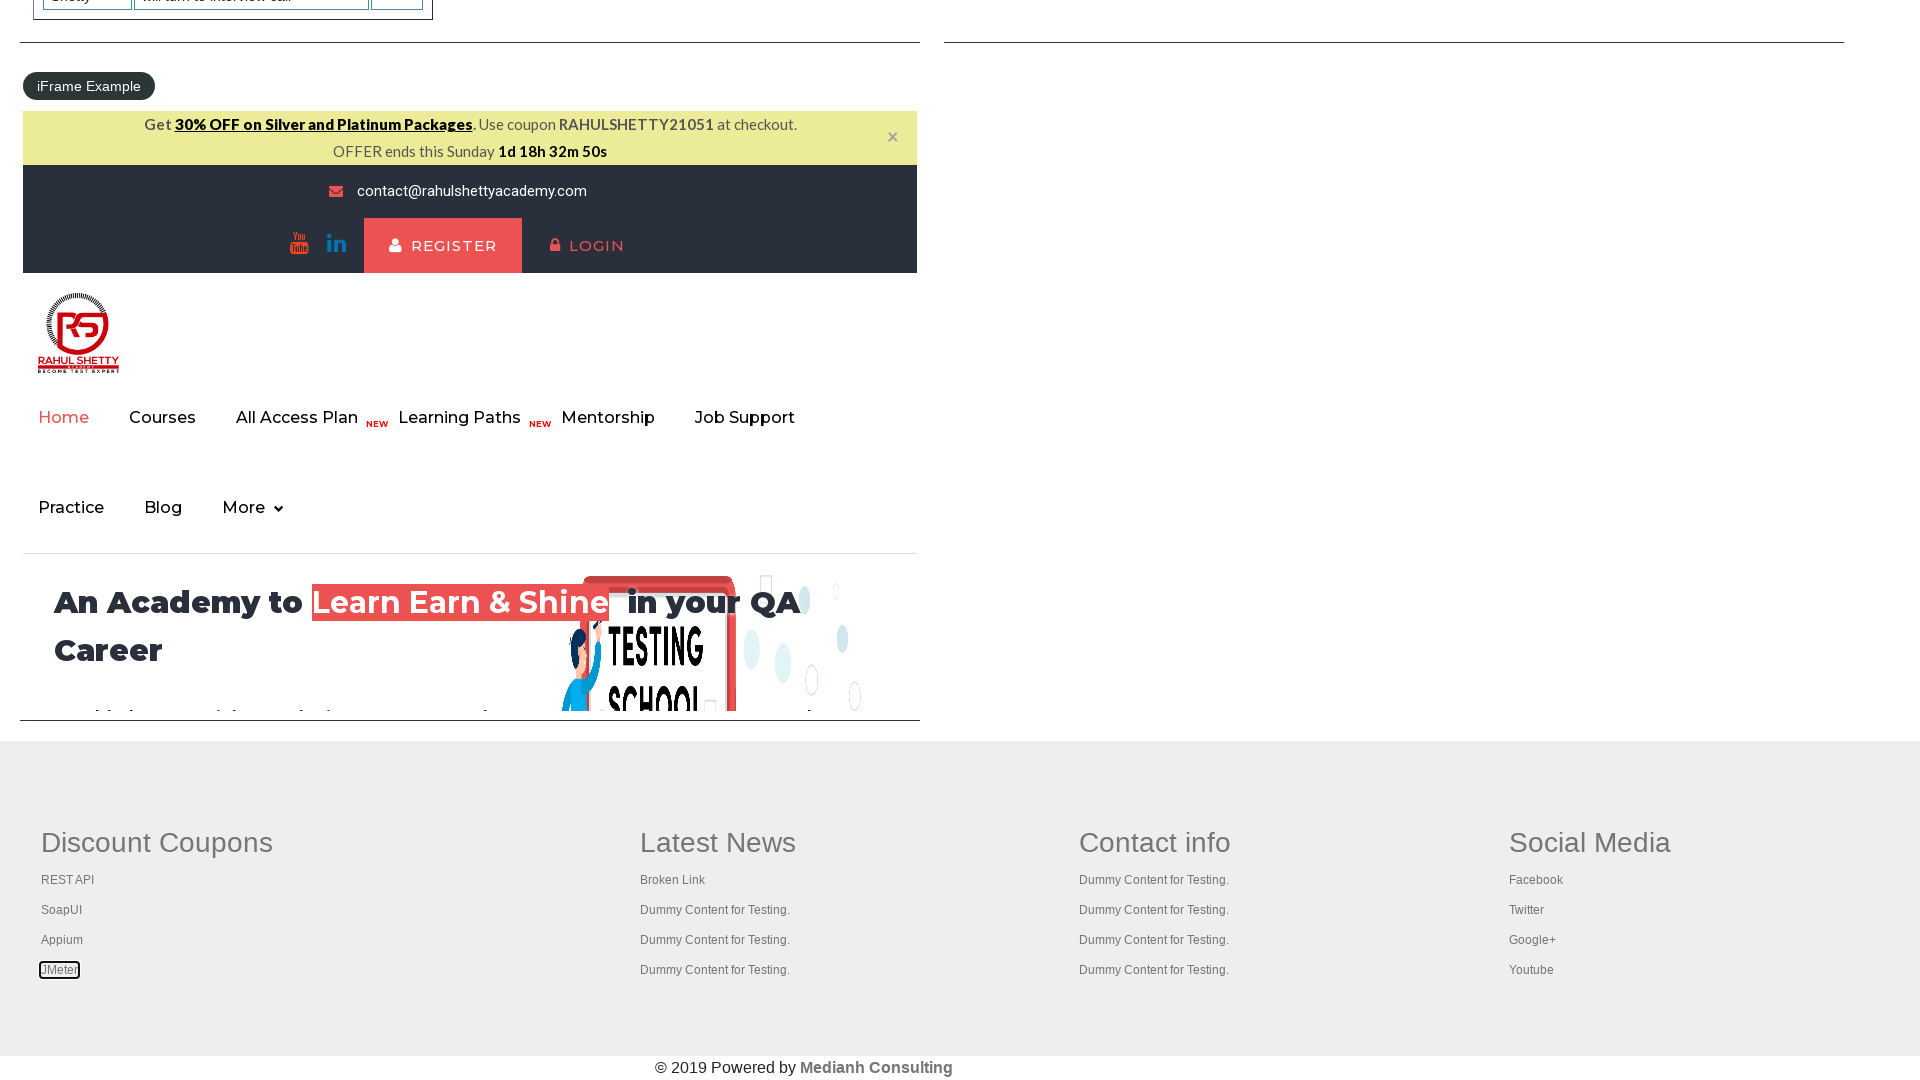

Waited for tab to load DOM content
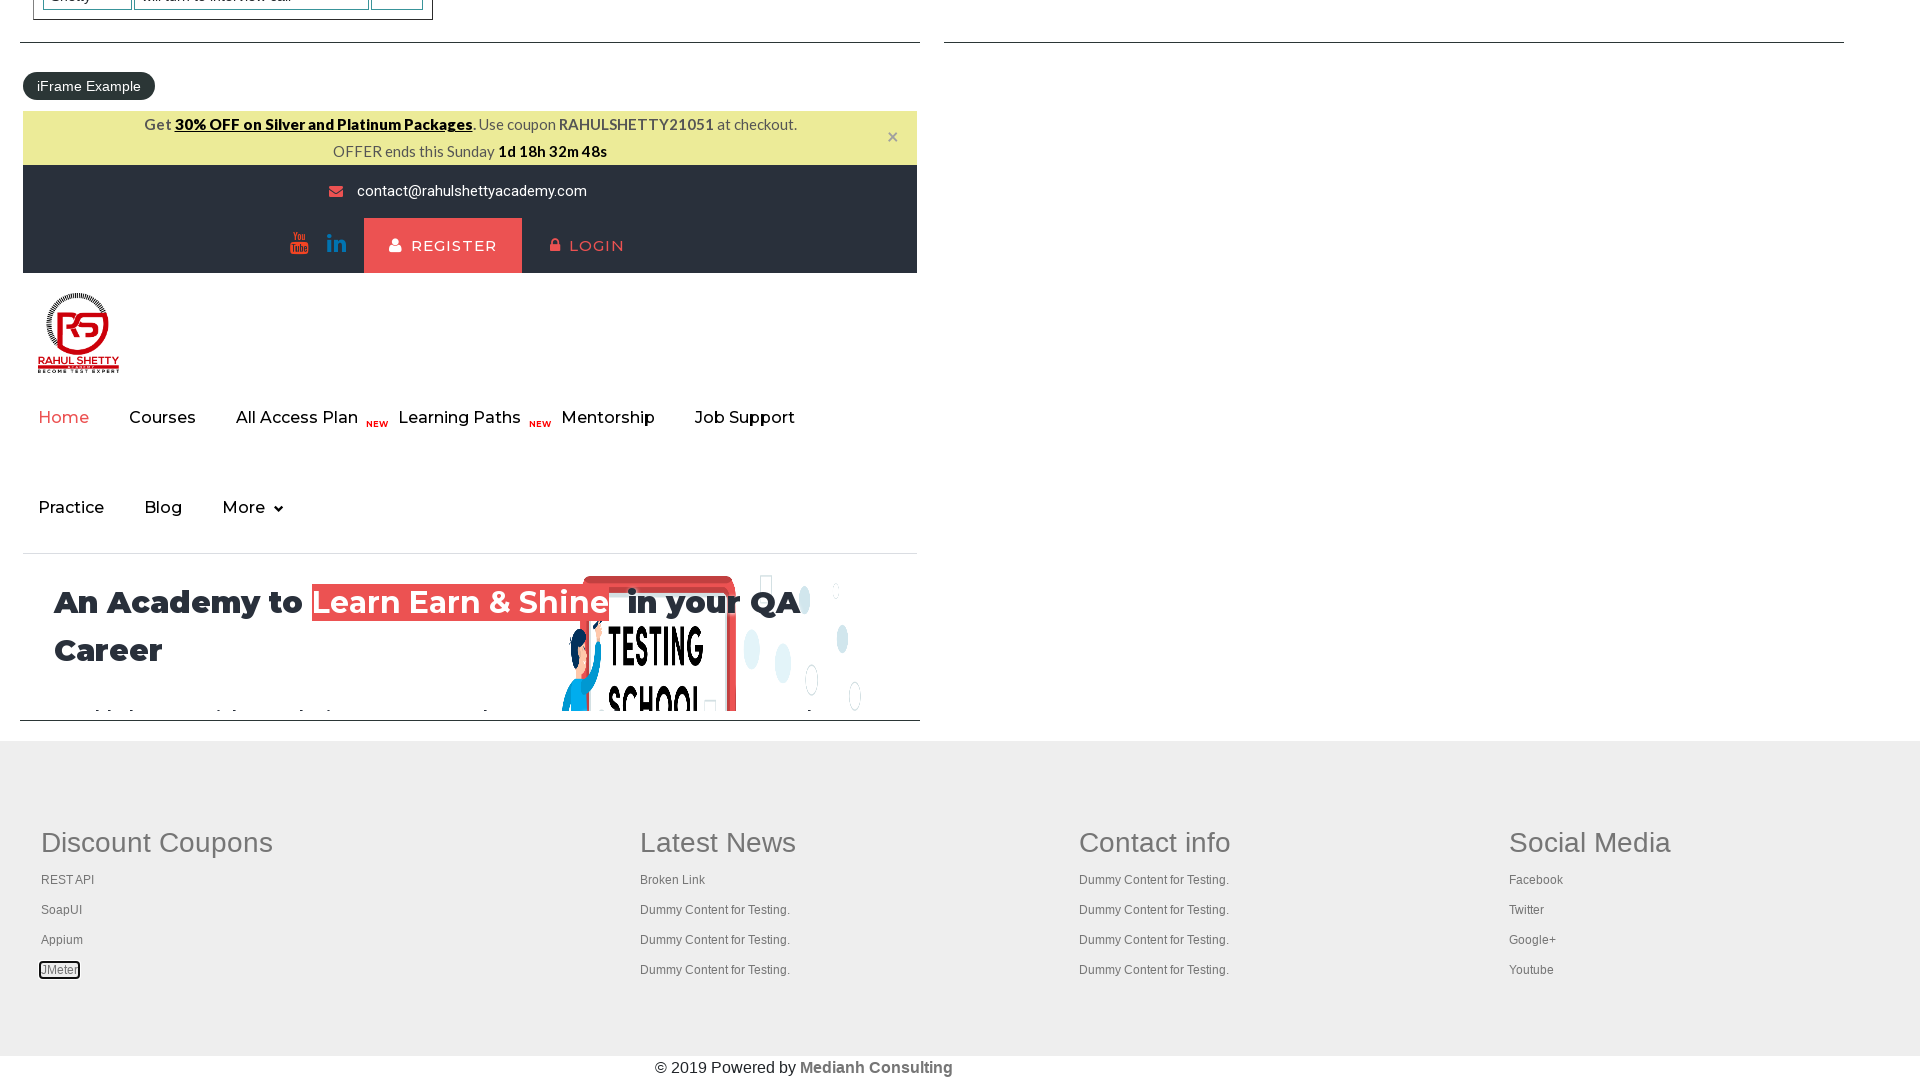

Brought tab to front
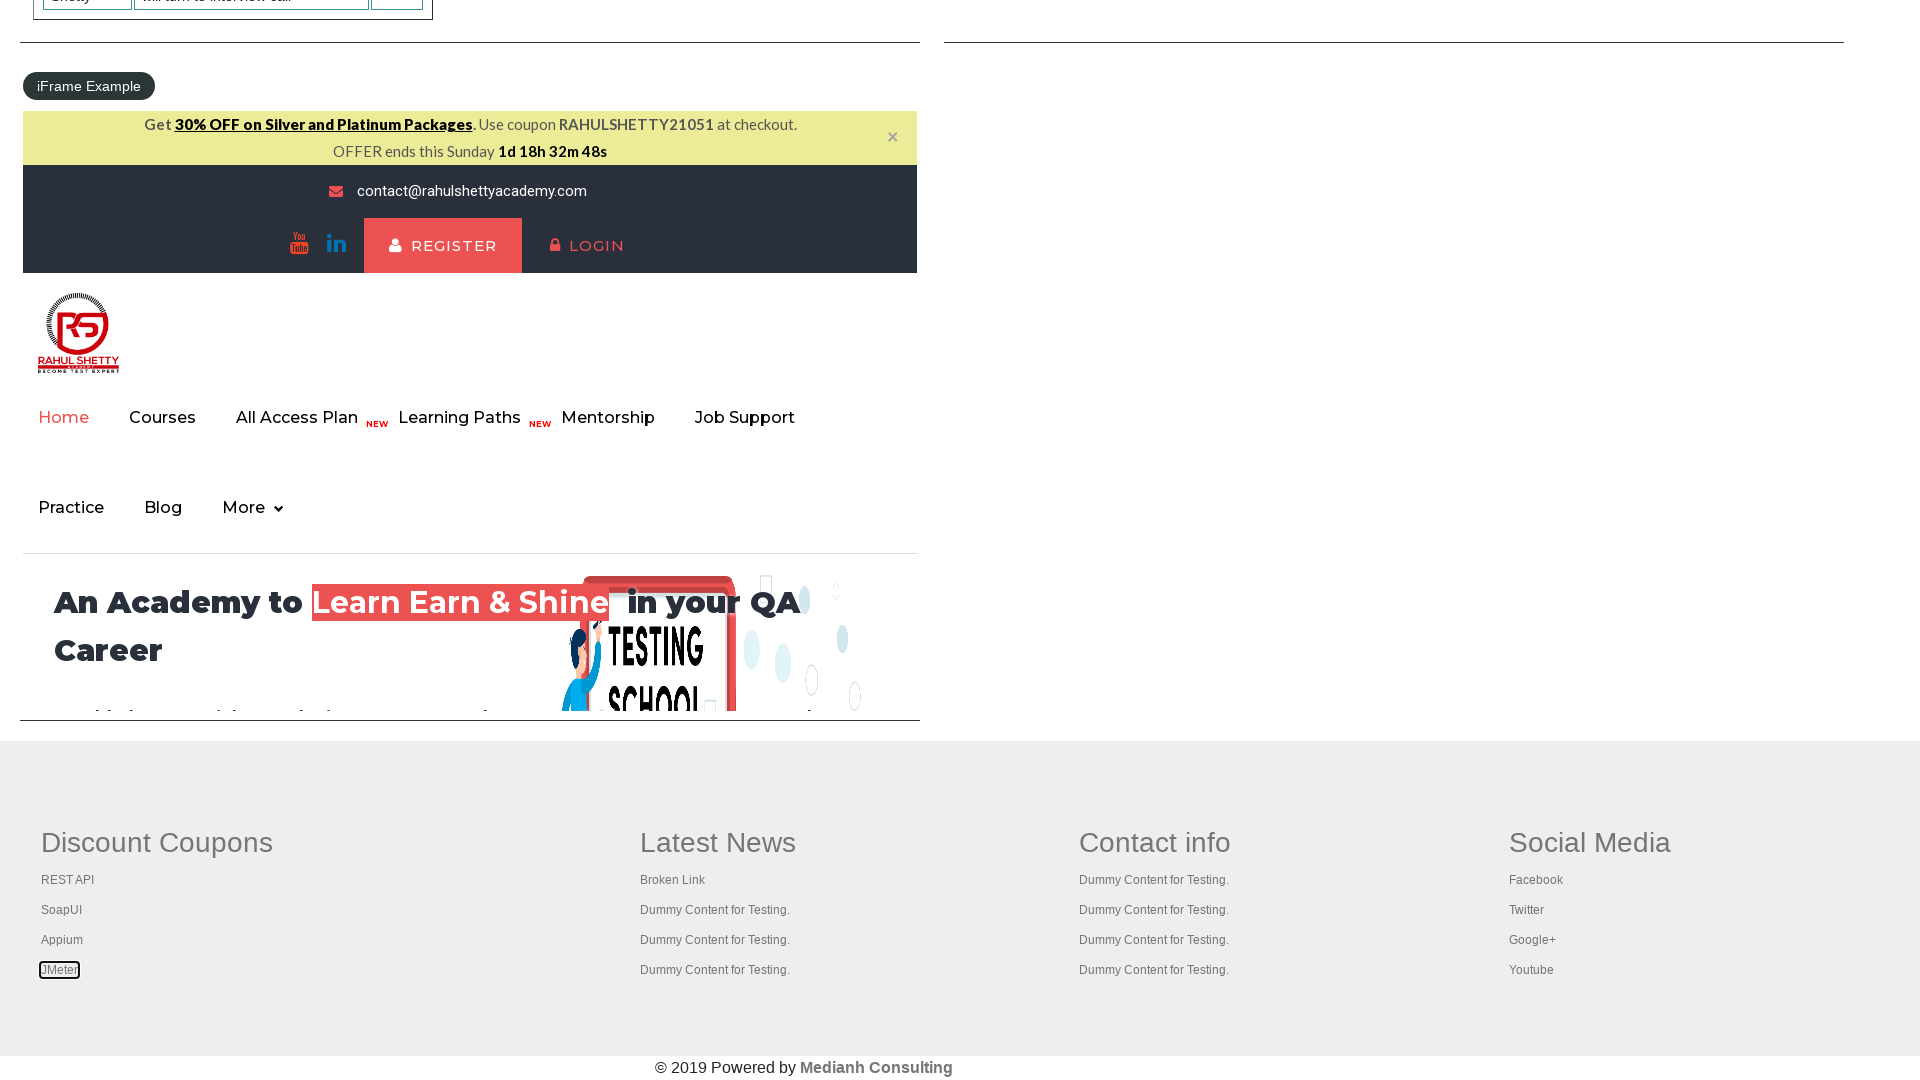

Waited for tab to load DOM content
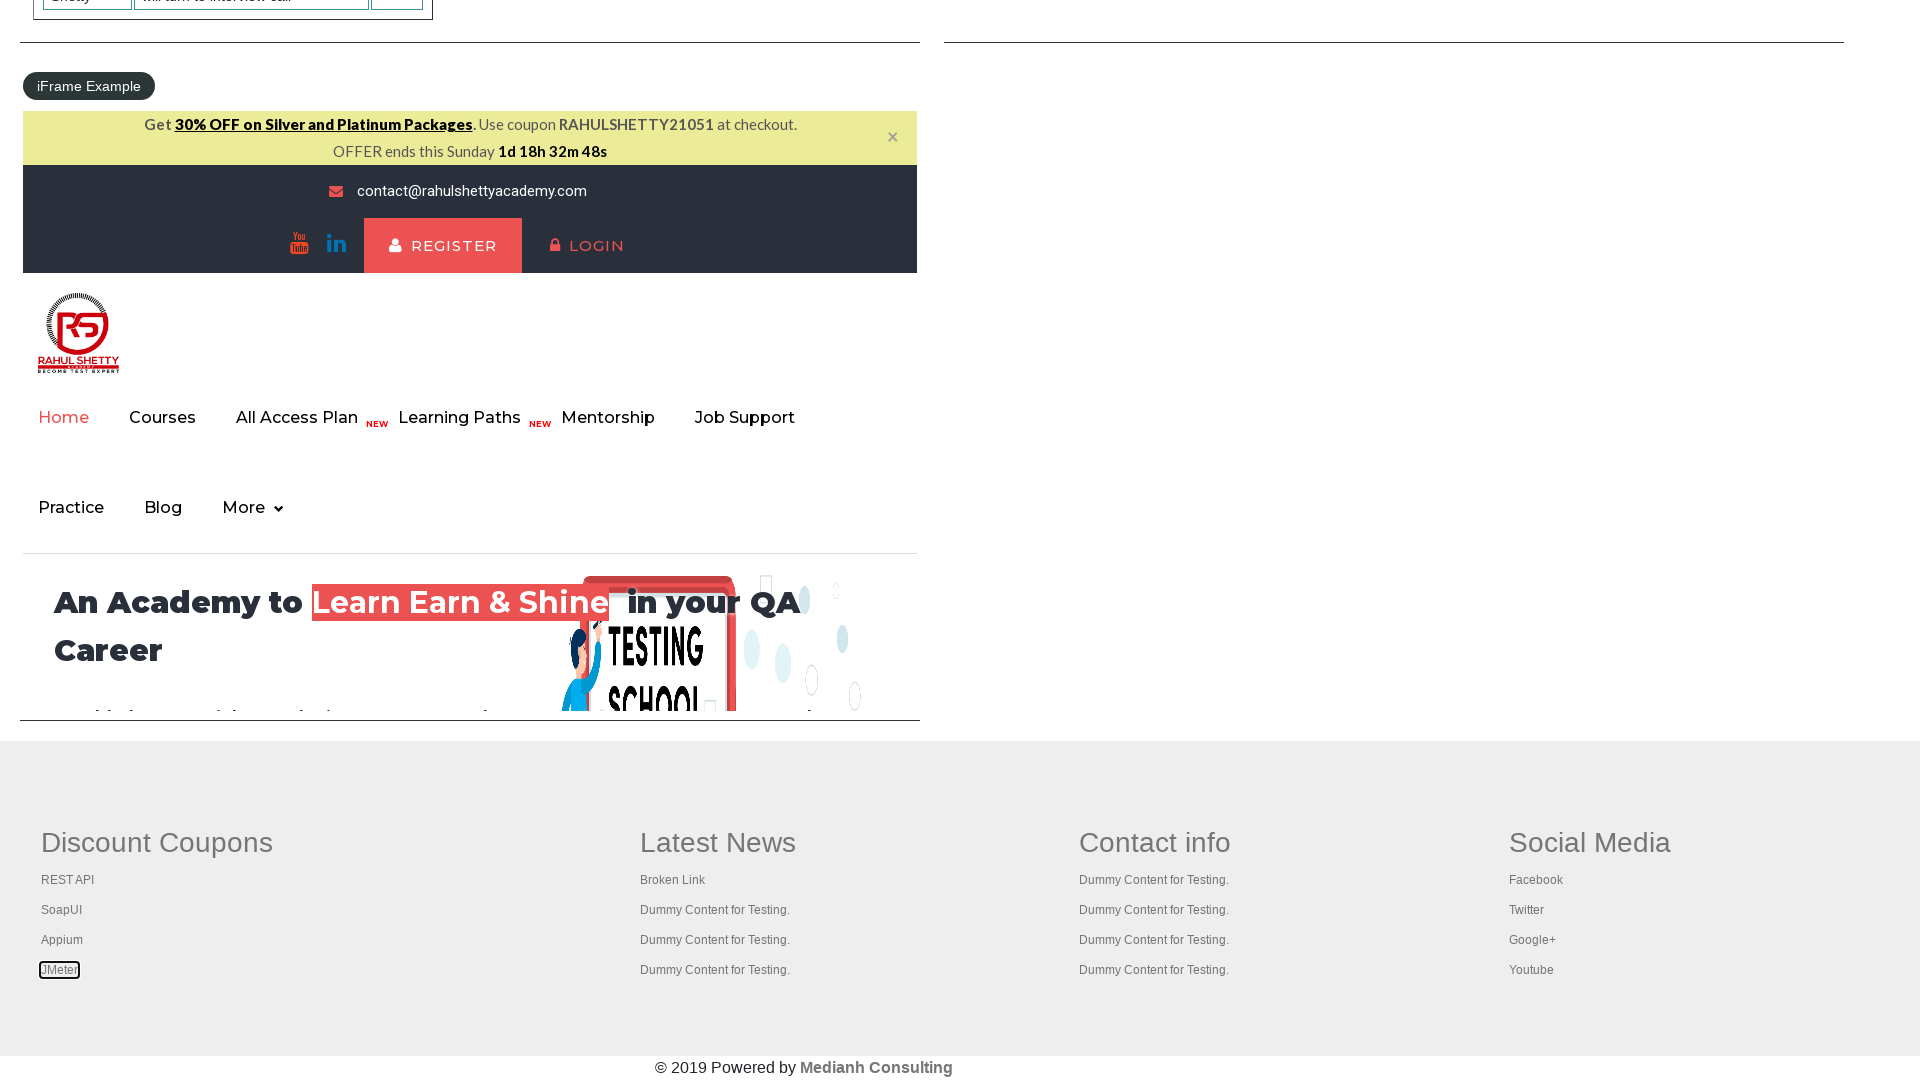

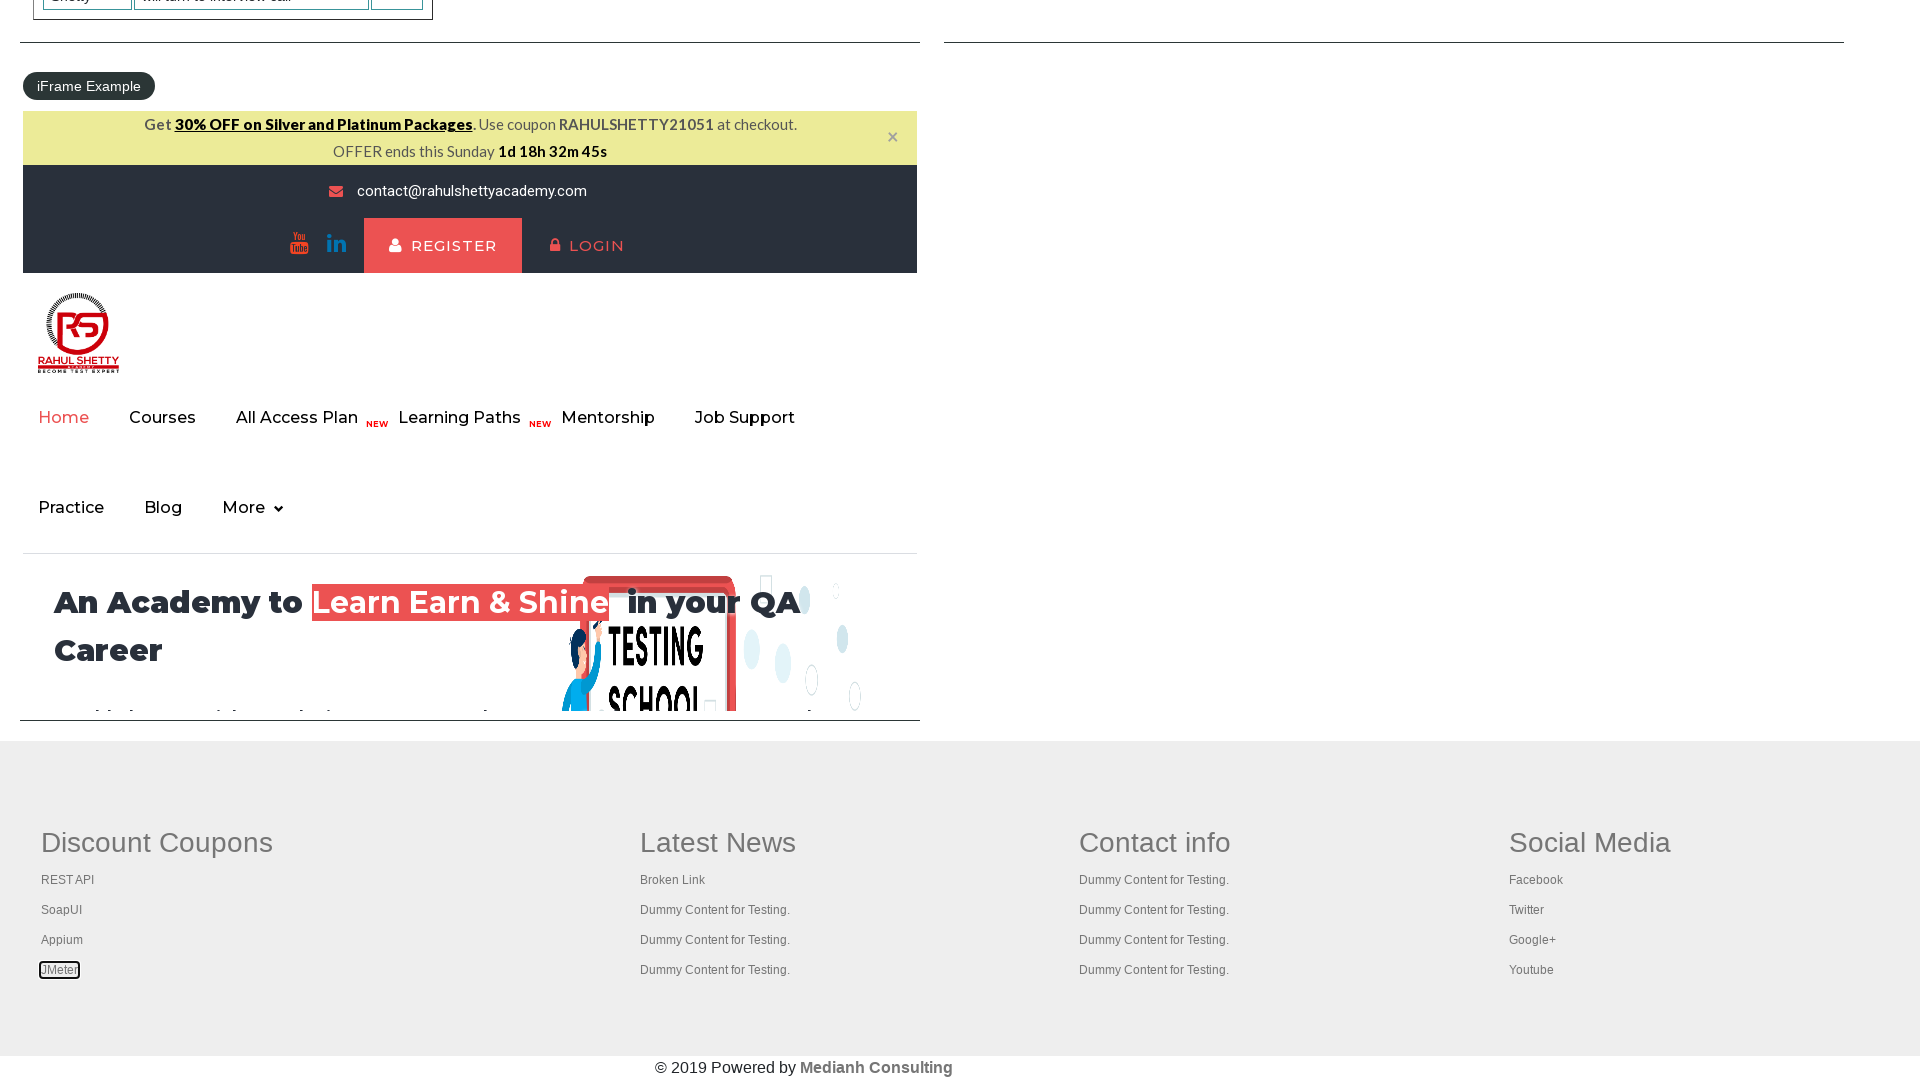